Tests infinite scroll functionality by repeatedly scrolling to the bottom of the page and waiting for new content to load, verifying that dynamically loaded paragraphs appear

Starting URL: https://the-internet.herokuapp.com/infinite_scroll

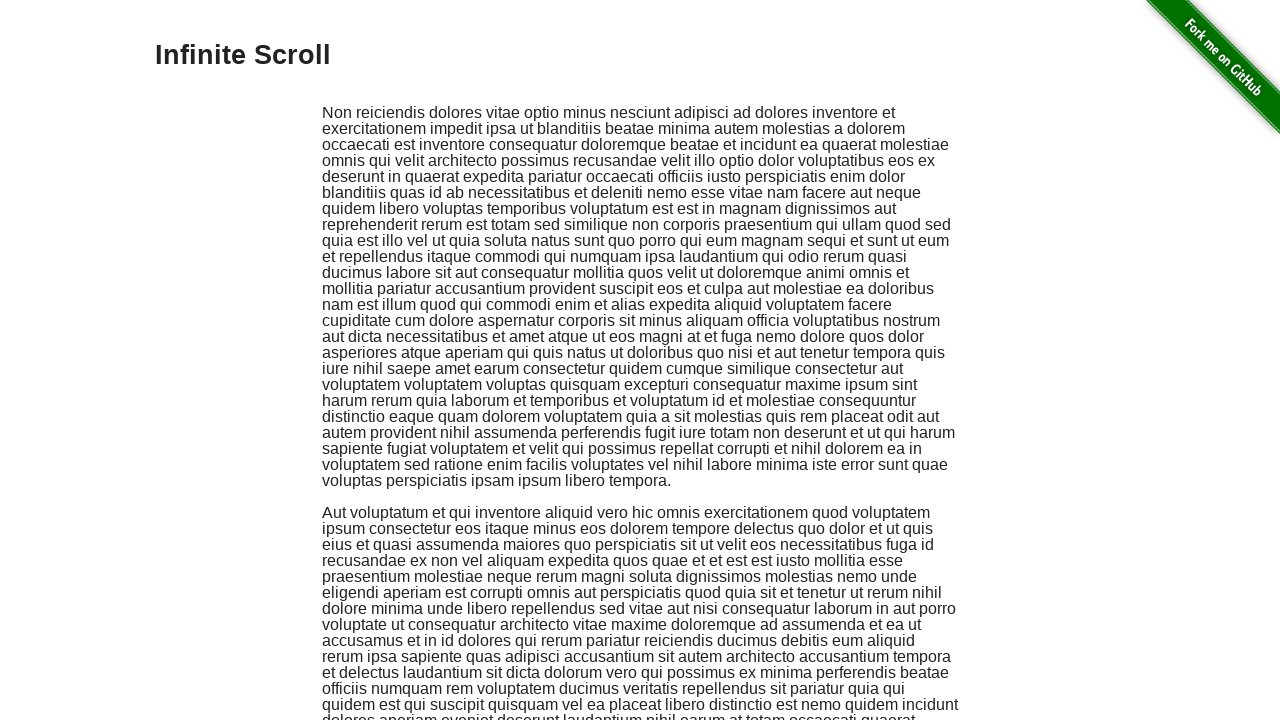

Waited for dynamically loaded paragraph 1 to become visible
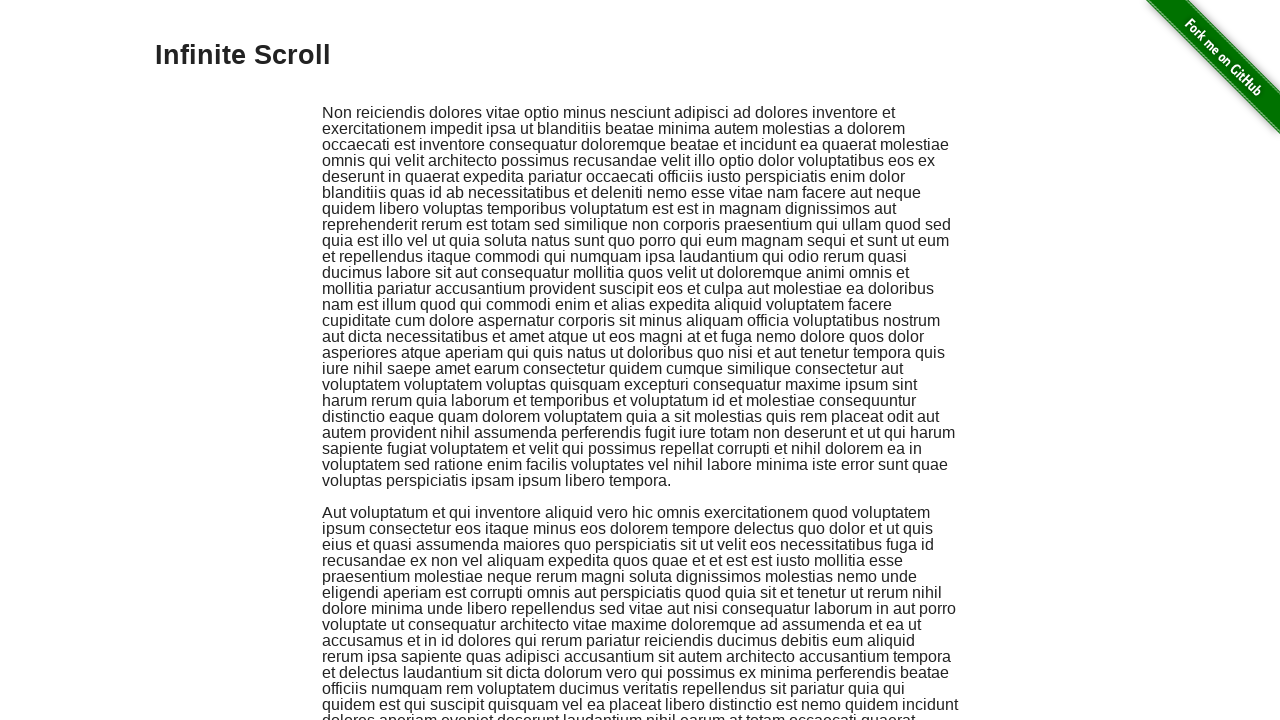

Retrieved text content from paragraph 1: 'Non reiciendis dolores vitae optio minus nesciunt ...'
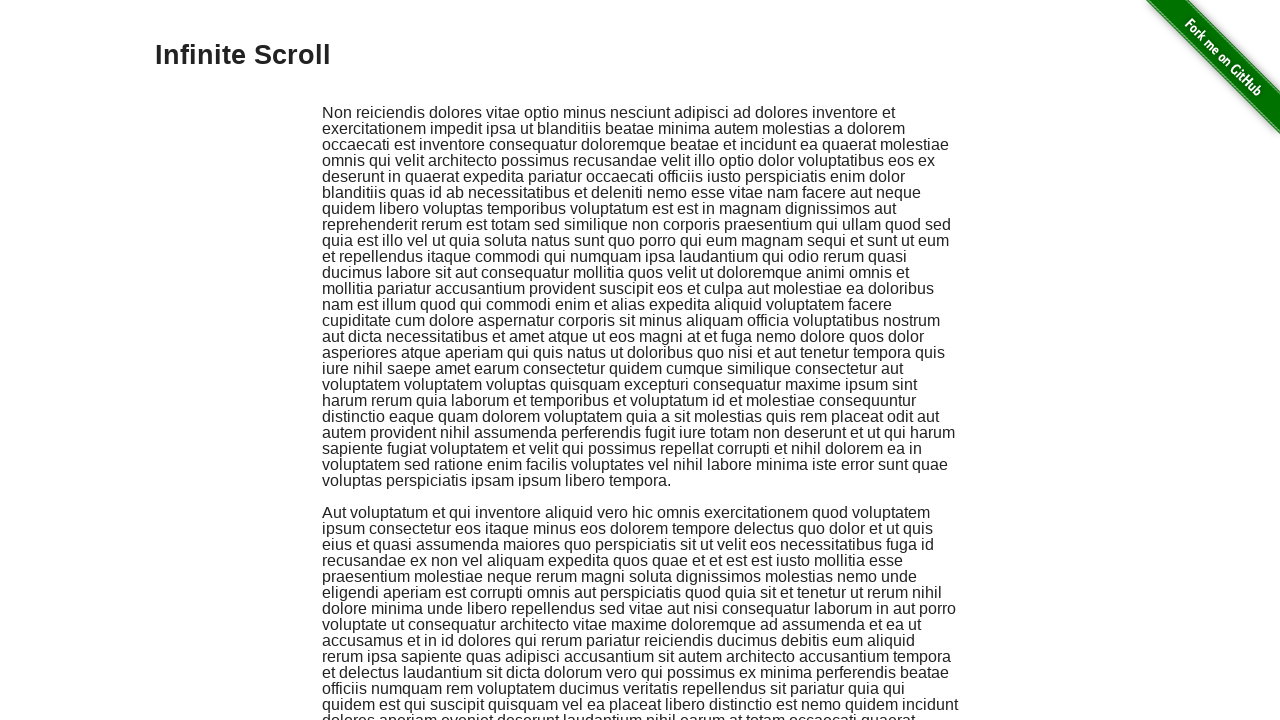

Scrolled to bottom of page to trigger loading of more content
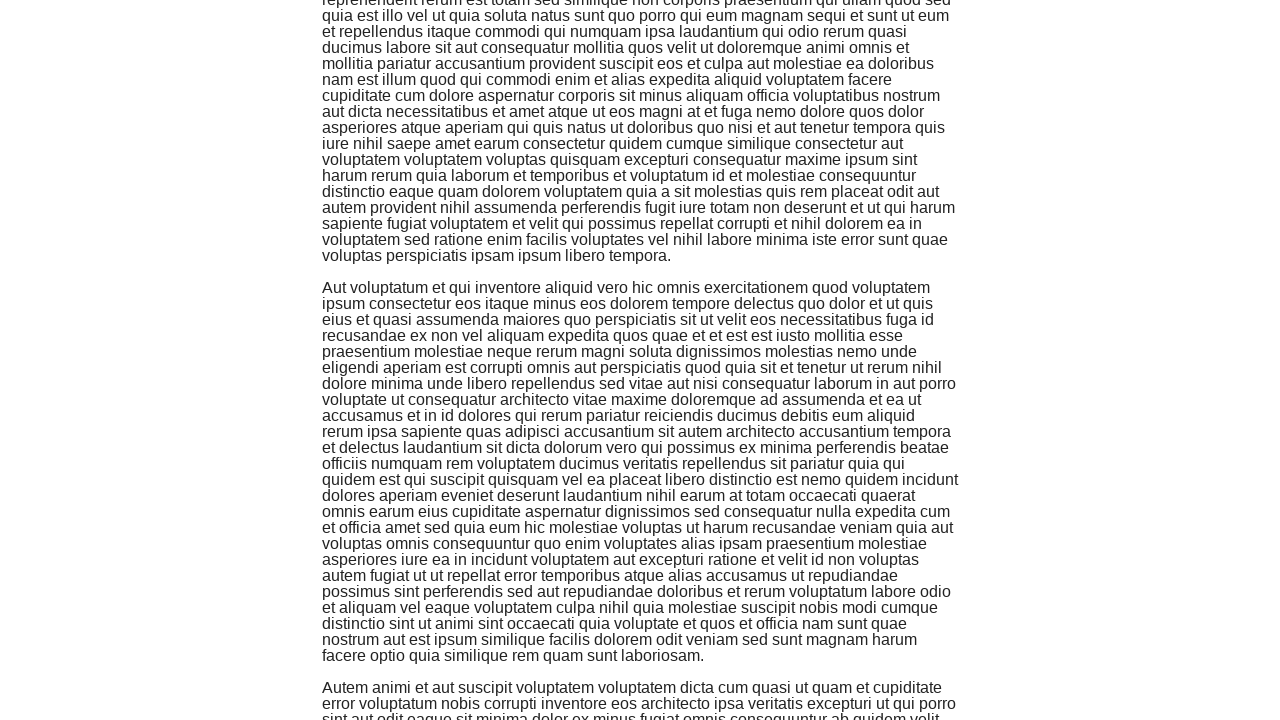

Waited 1 second for new content to load dynamically
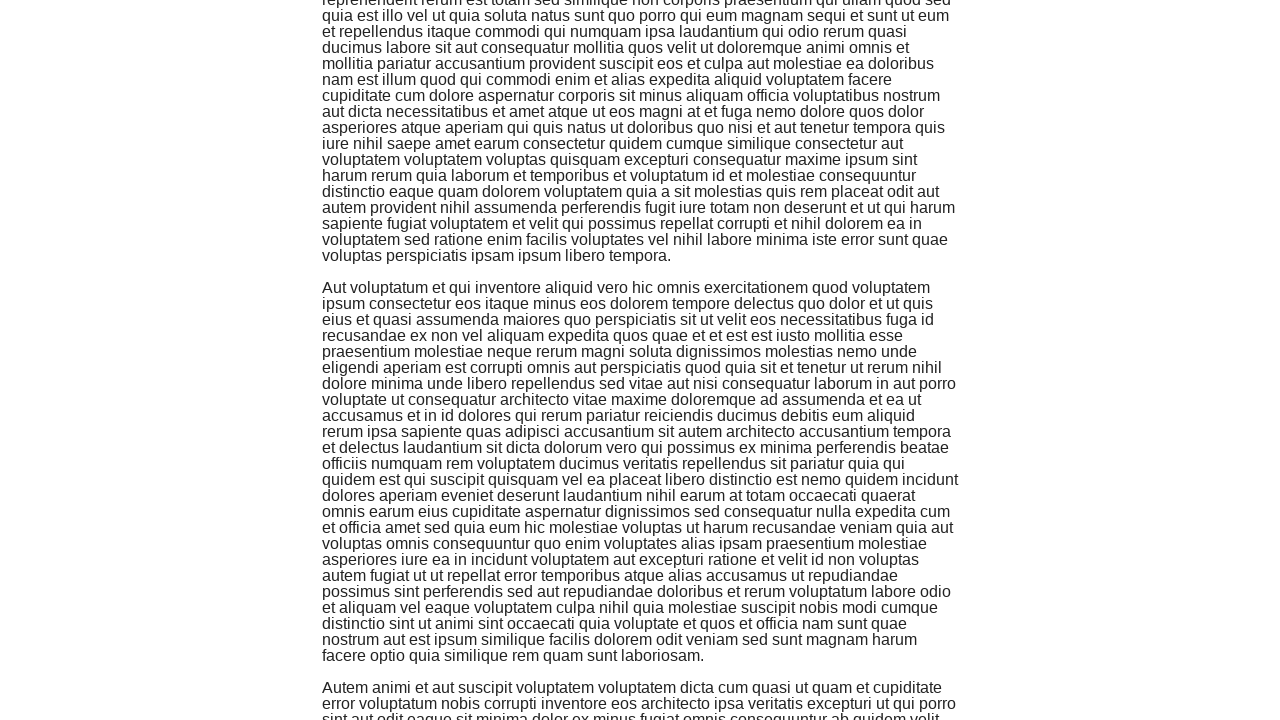

Waited for dynamically loaded paragraph 2 to become visible
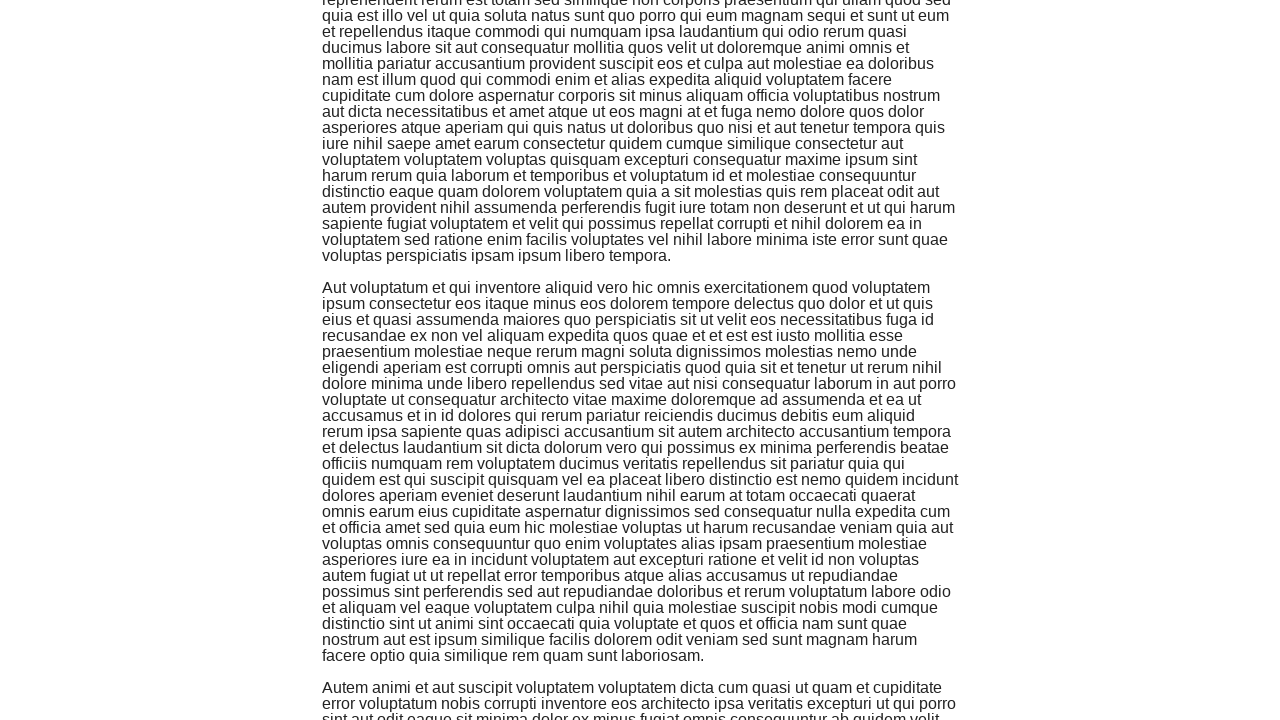

Retrieved text content from paragraph 2: 'Aut voluptatum et qui inventore aliquid vero hic o...'
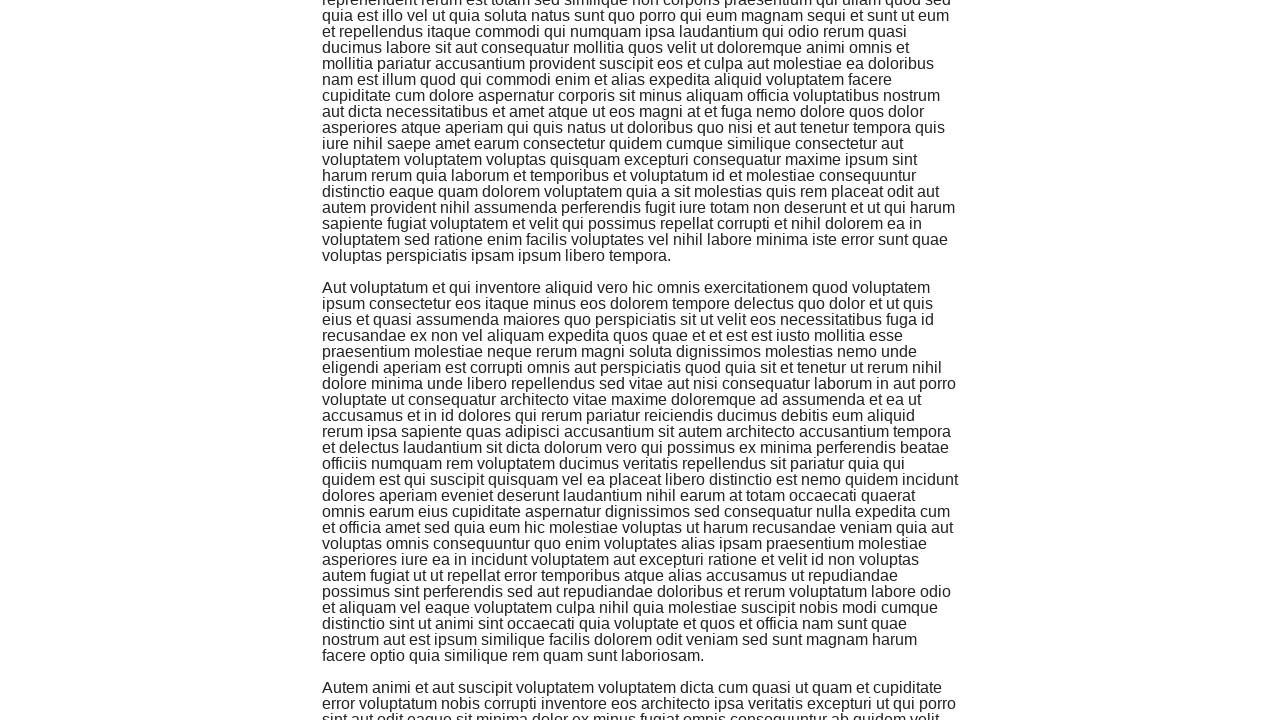

Scrolled to bottom of page to trigger loading of more content
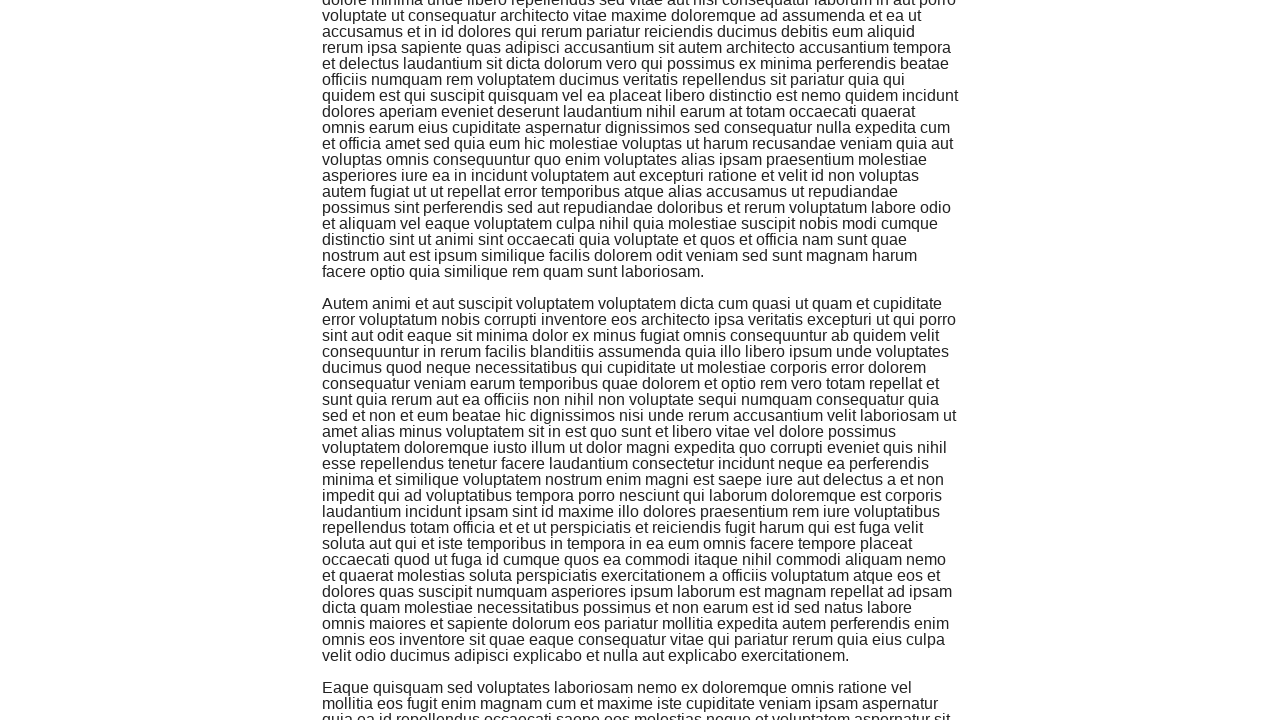

Waited 1 second for new content to load dynamically
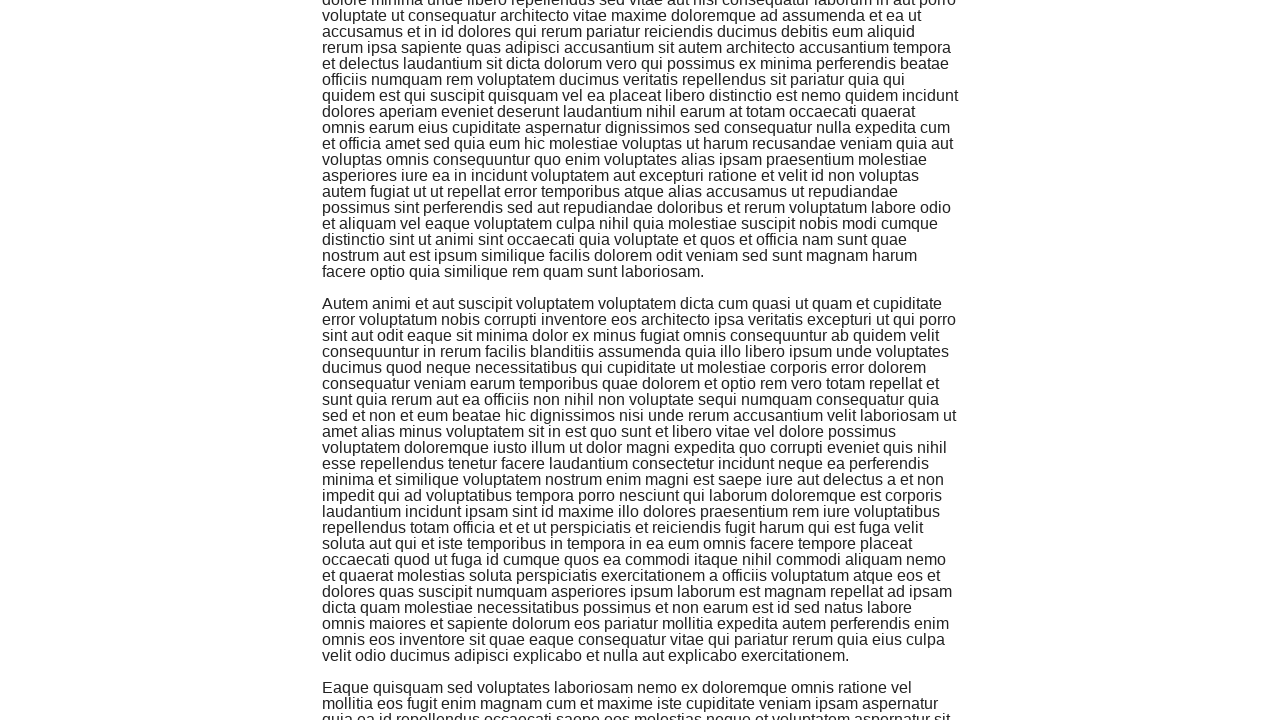

Waited for dynamically loaded paragraph 3 to become visible
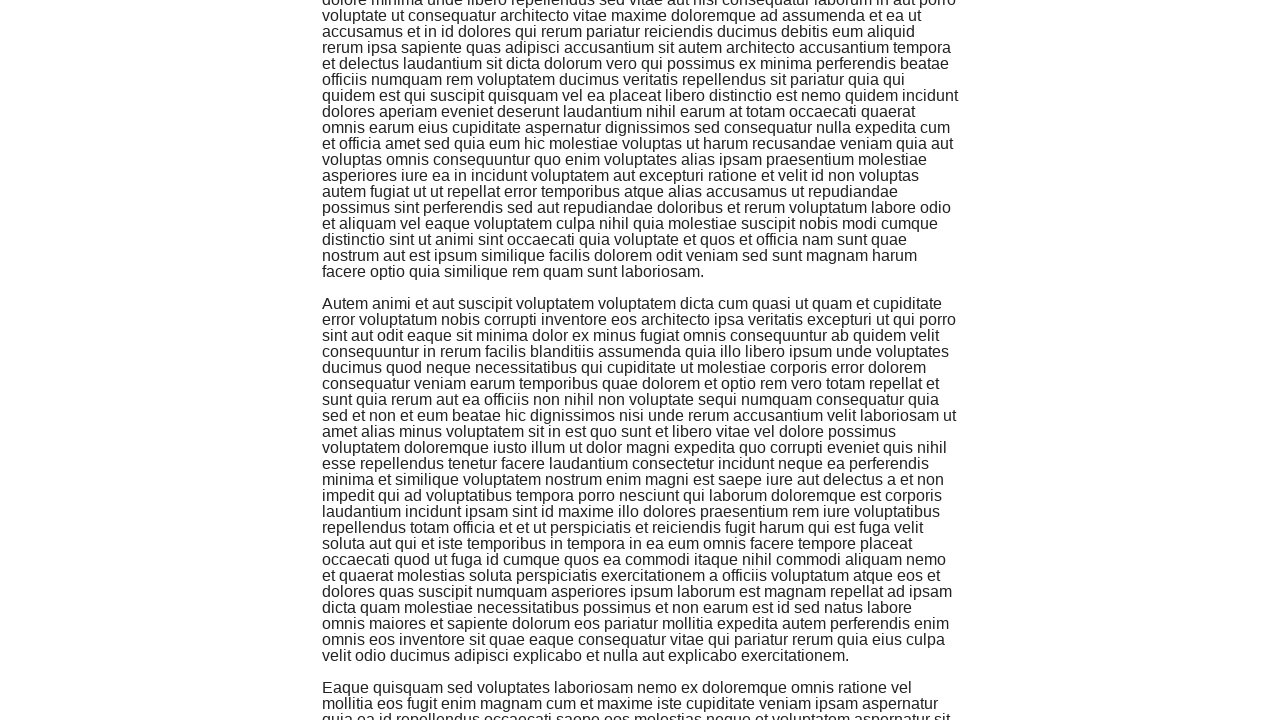

Retrieved text content from paragraph 3: 'Autem animi et aut suscipit voluptatem voluptatem ...'
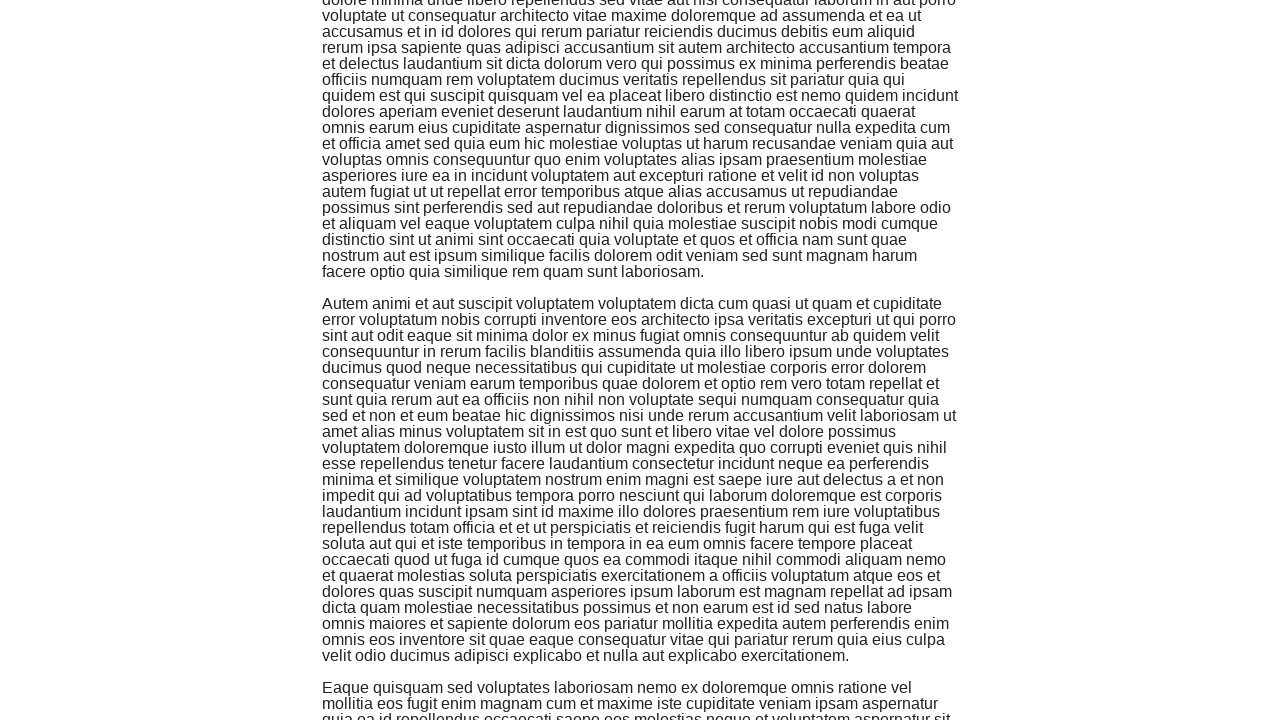

Scrolled to bottom of page to trigger loading of more content
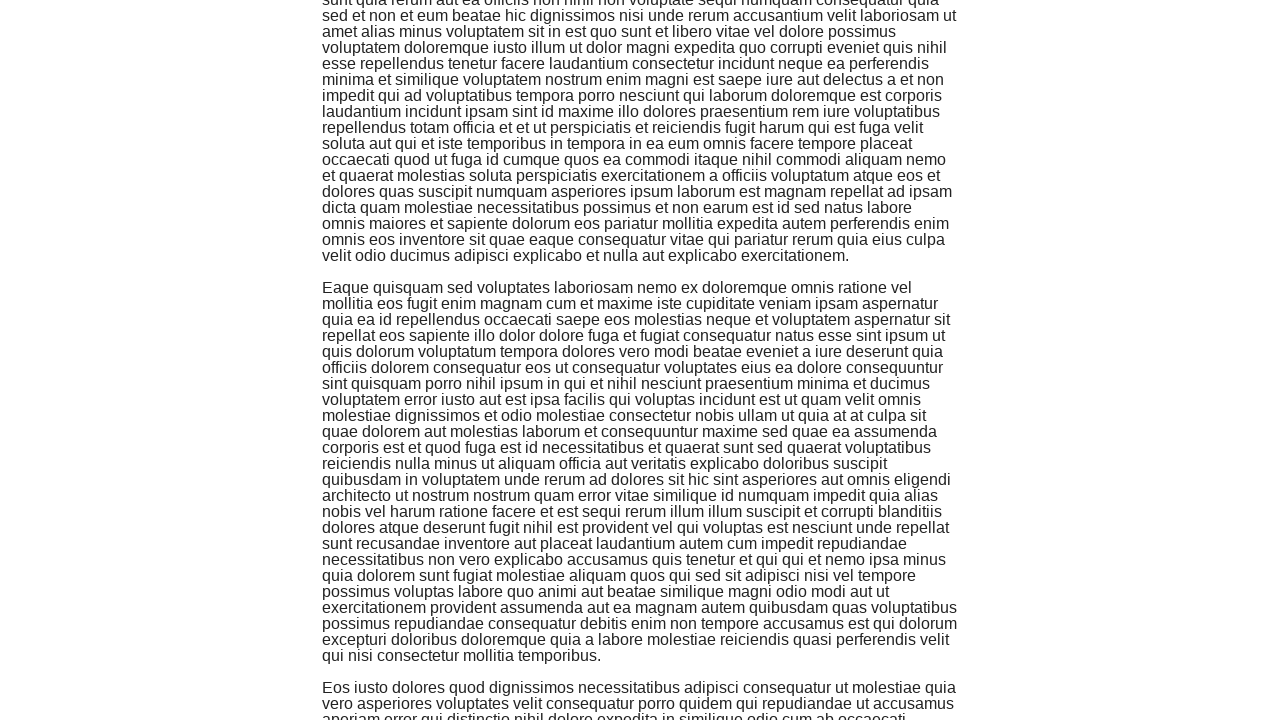

Waited 1 second for new content to load dynamically
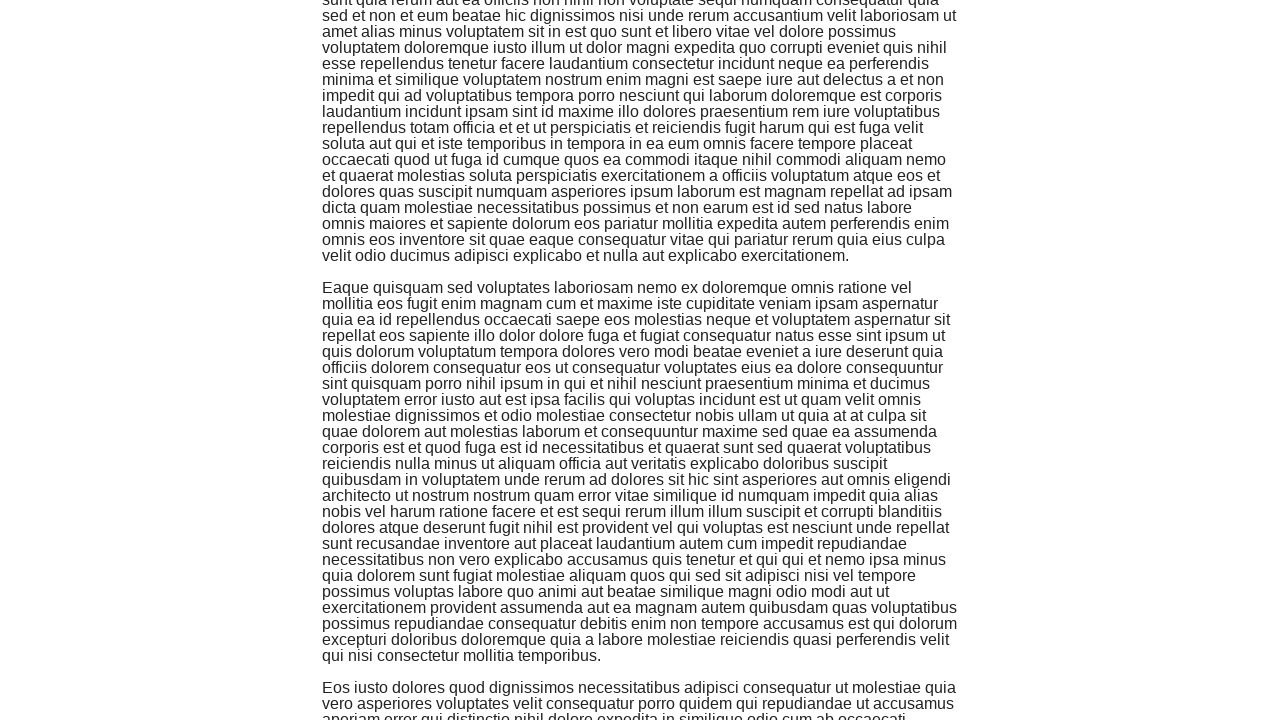

Waited for dynamically loaded paragraph 4 to become visible
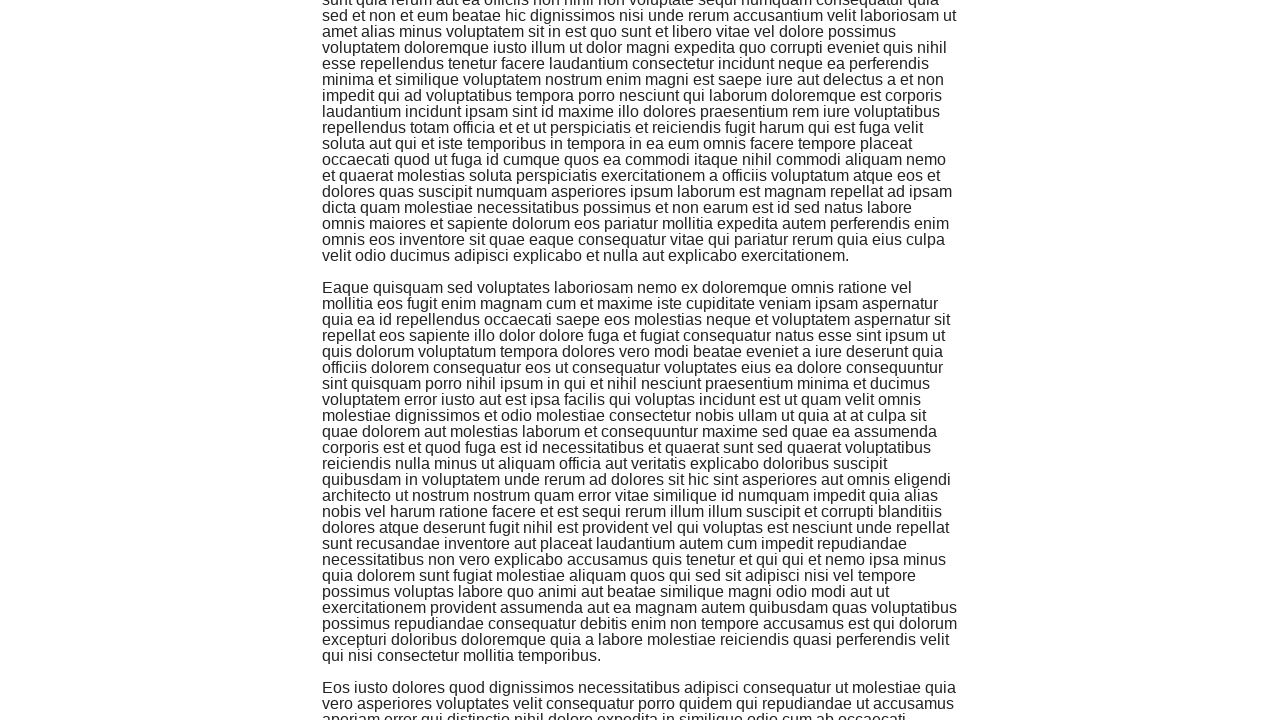

Retrieved text content from paragraph 4: 'Eaque quisquam sed voluptates laboriosam nemo ex d...'
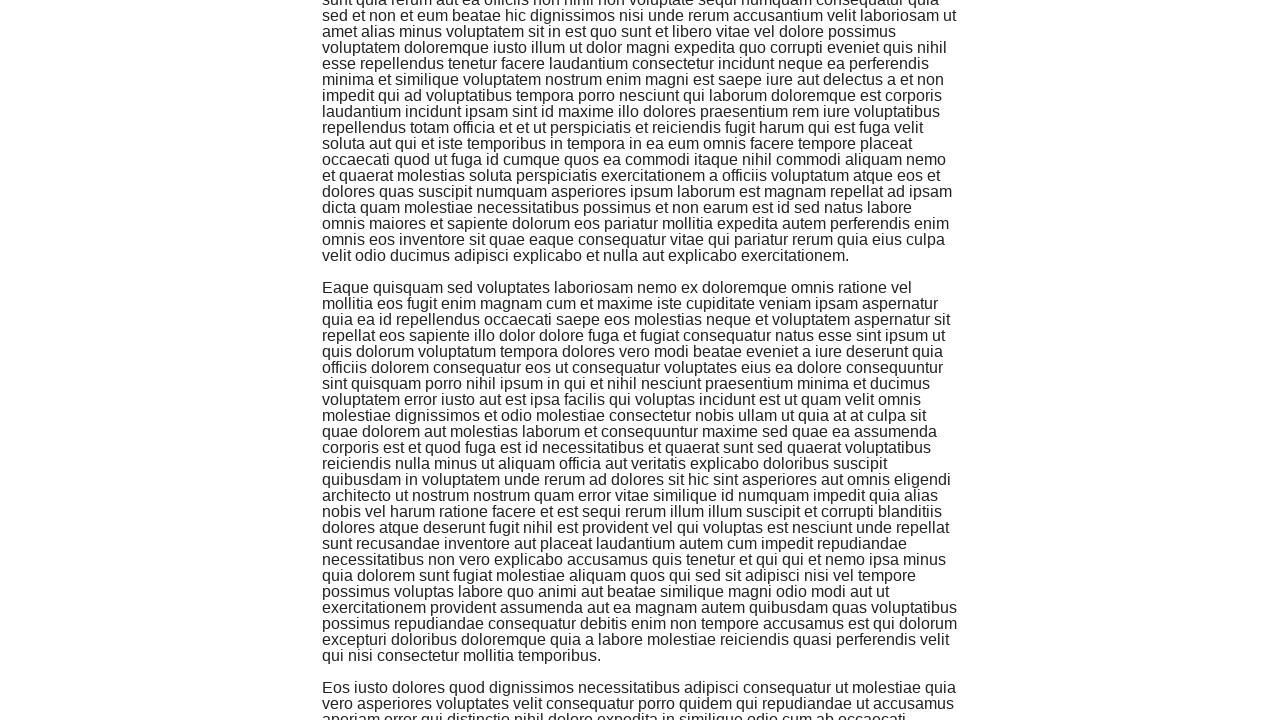

Scrolled to bottom of page to trigger loading of more content
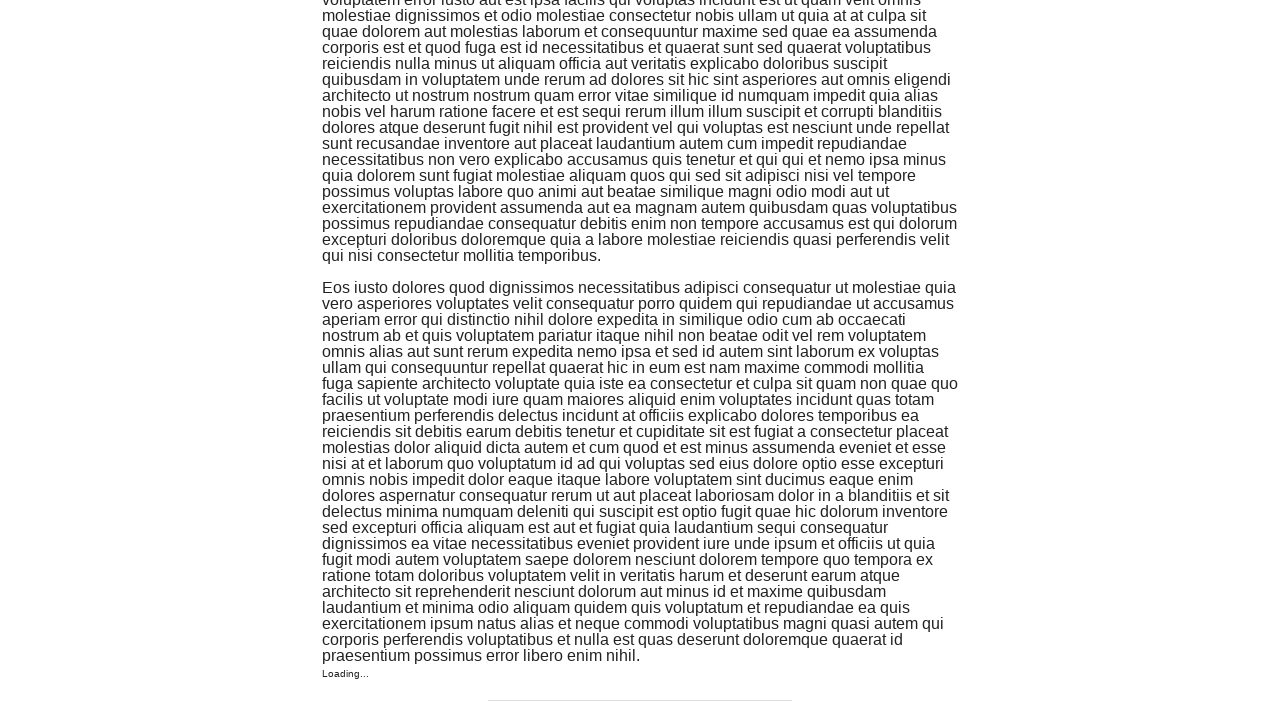

Waited 1 second for new content to load dynamically
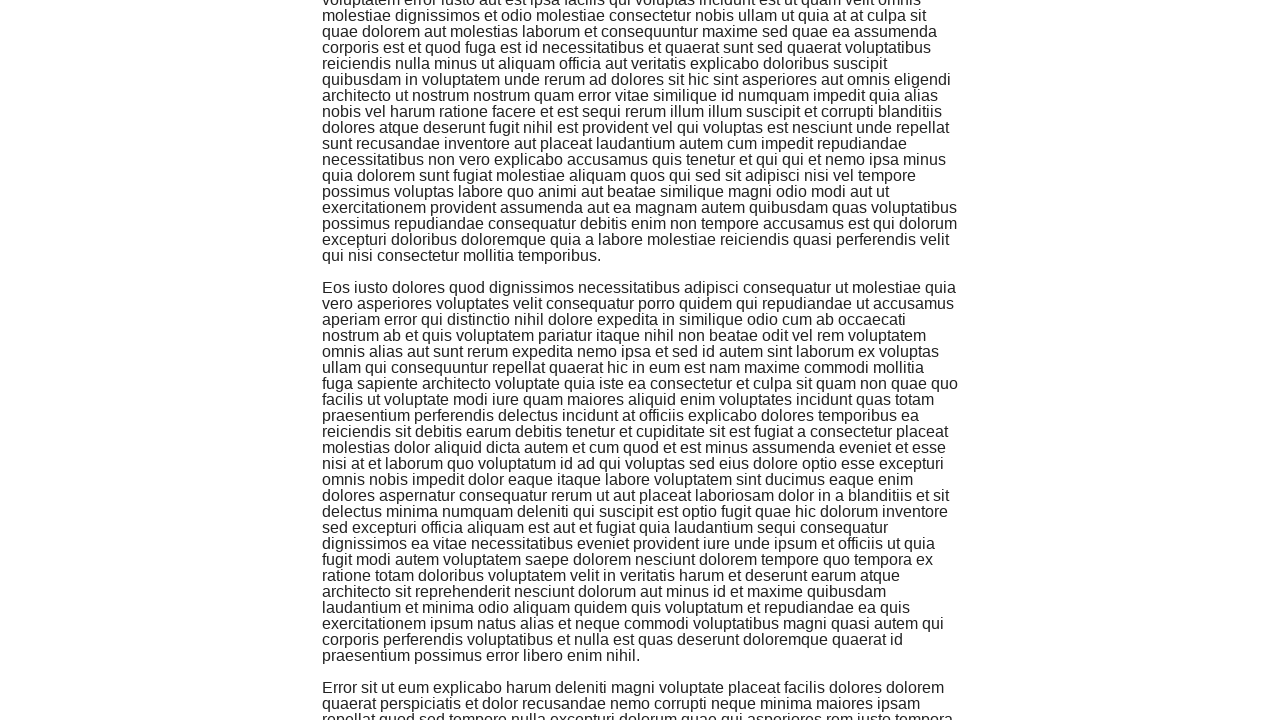

Waited for dynamically loaded paragraph 5 to become visible
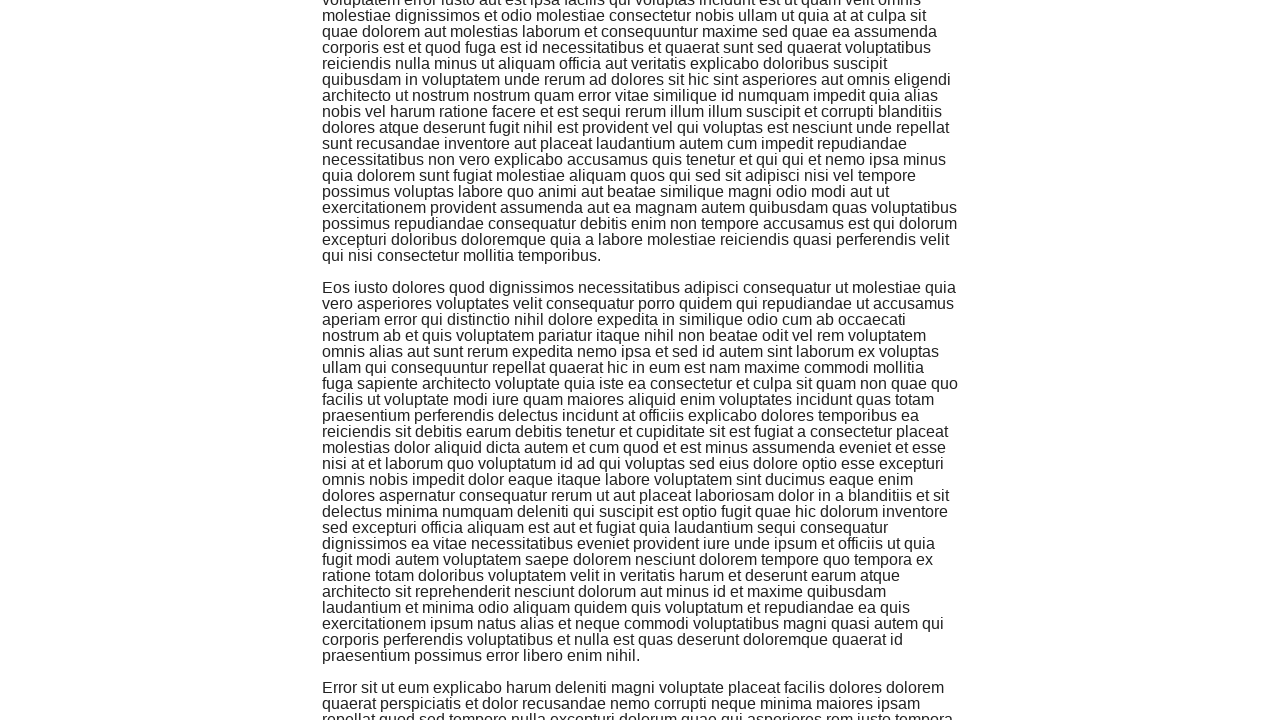

Retrieved text content from paragraph 5: 'Eos iusto dolores quod dignissimos necessitatibus ...'
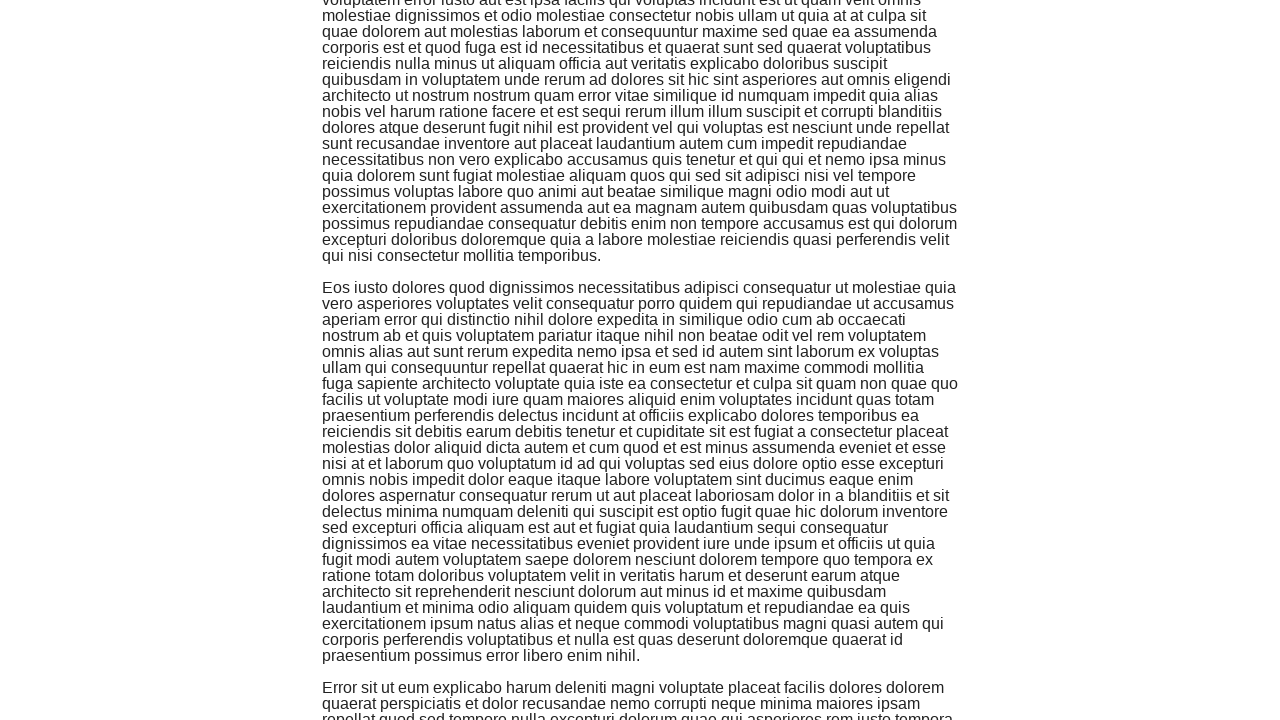

Scrolled to bottom of page to trigger loading of more content
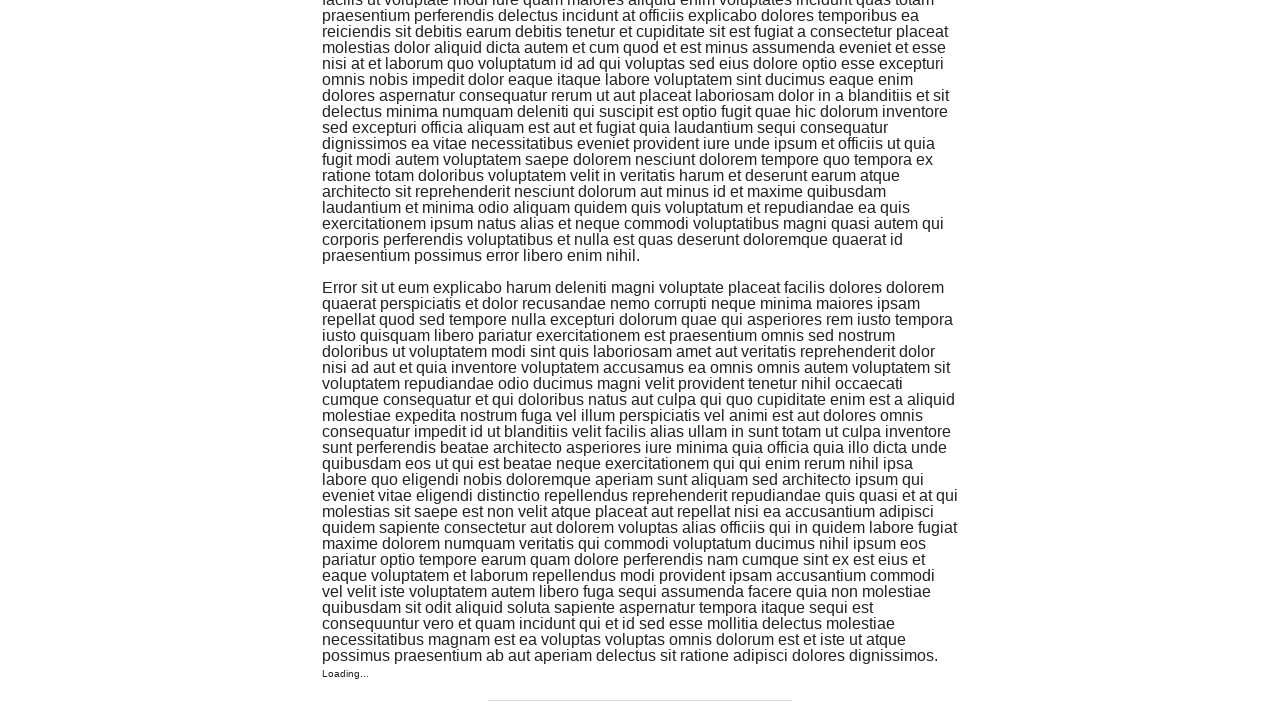

Waited 1 second for new content to load dynamically
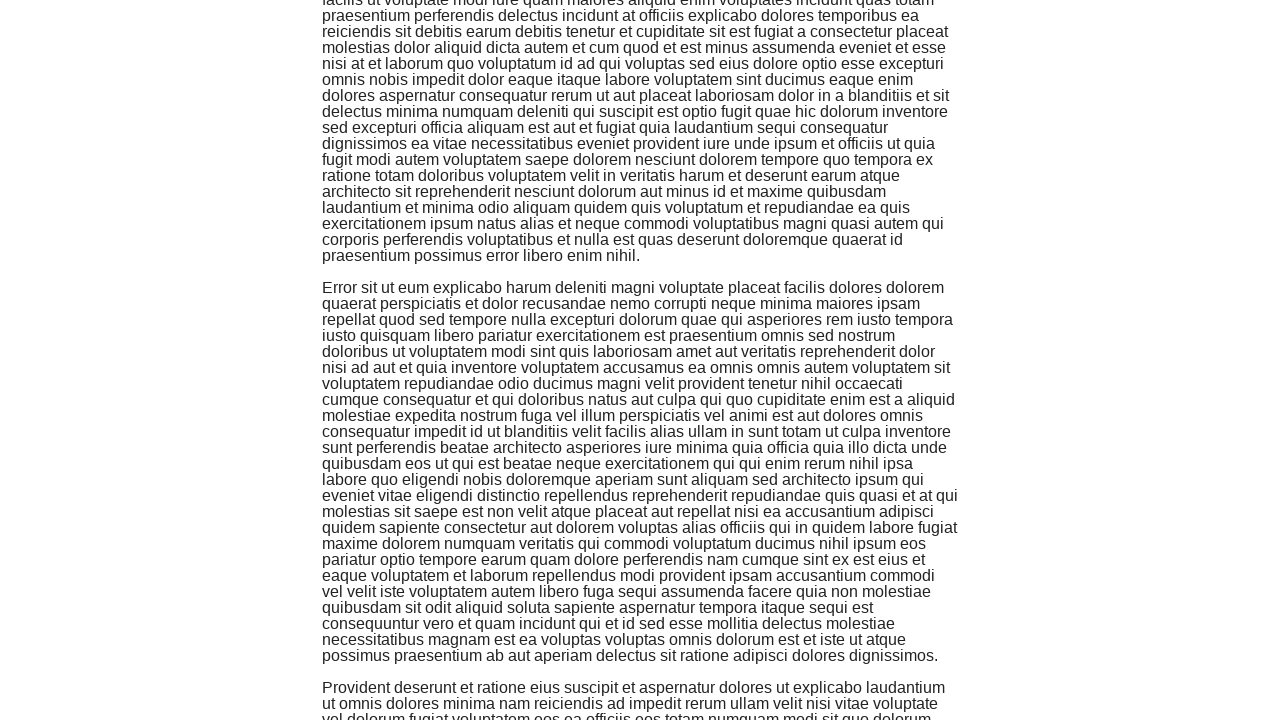

Waited for dynamically loaded paragraph 6 to become visible
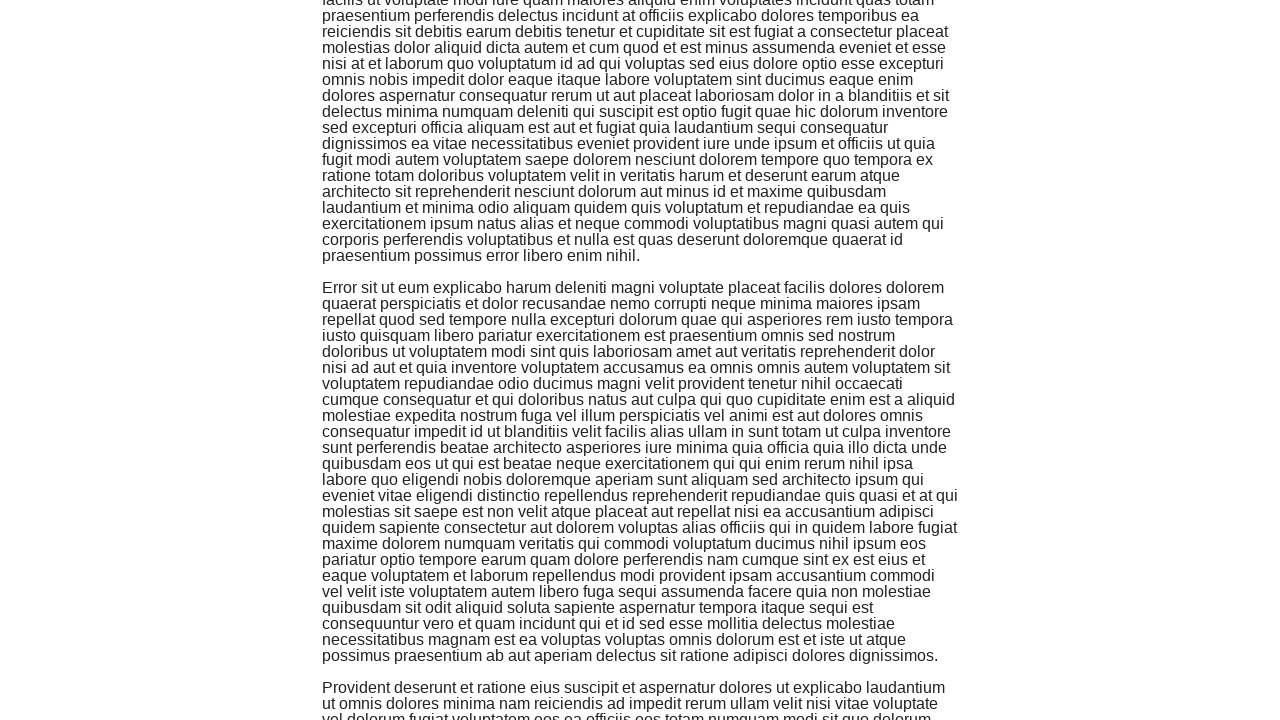

Retrieved text content from paragraph 6: 'Error sit ut eum explicabo harum deleniti magni vo...'
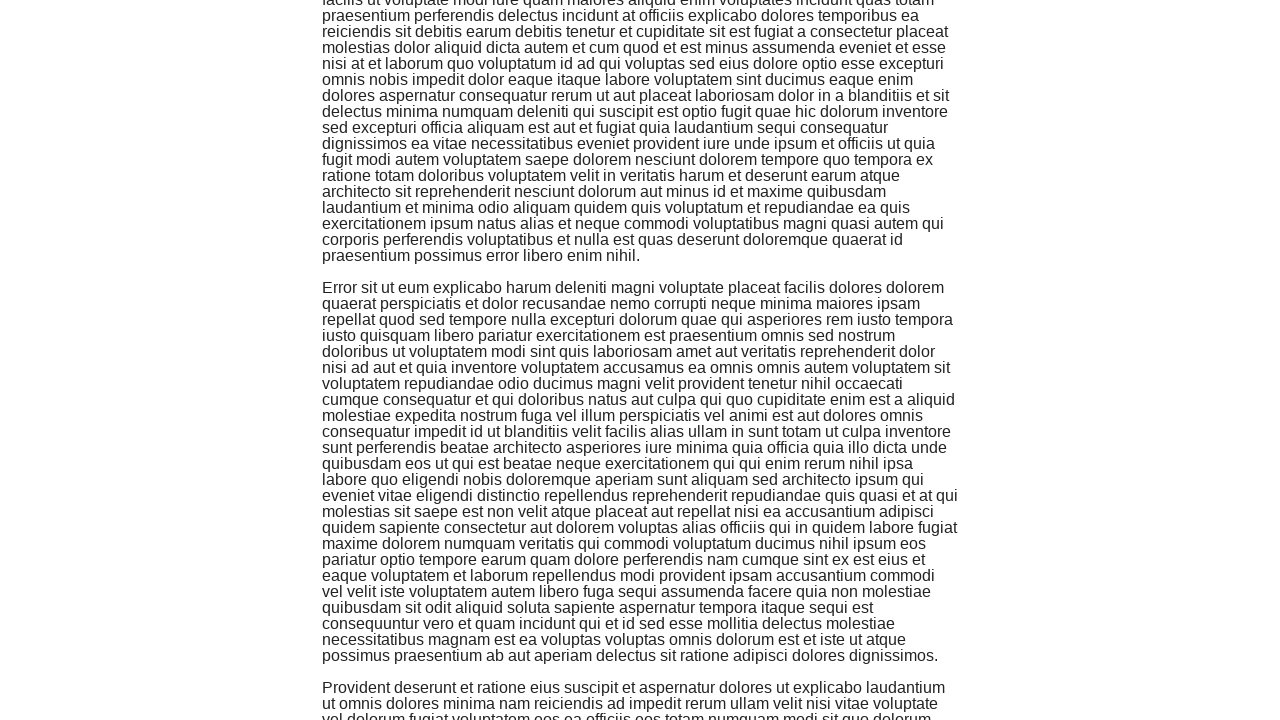

Scrolled to bottom of page to trigger loading of more content
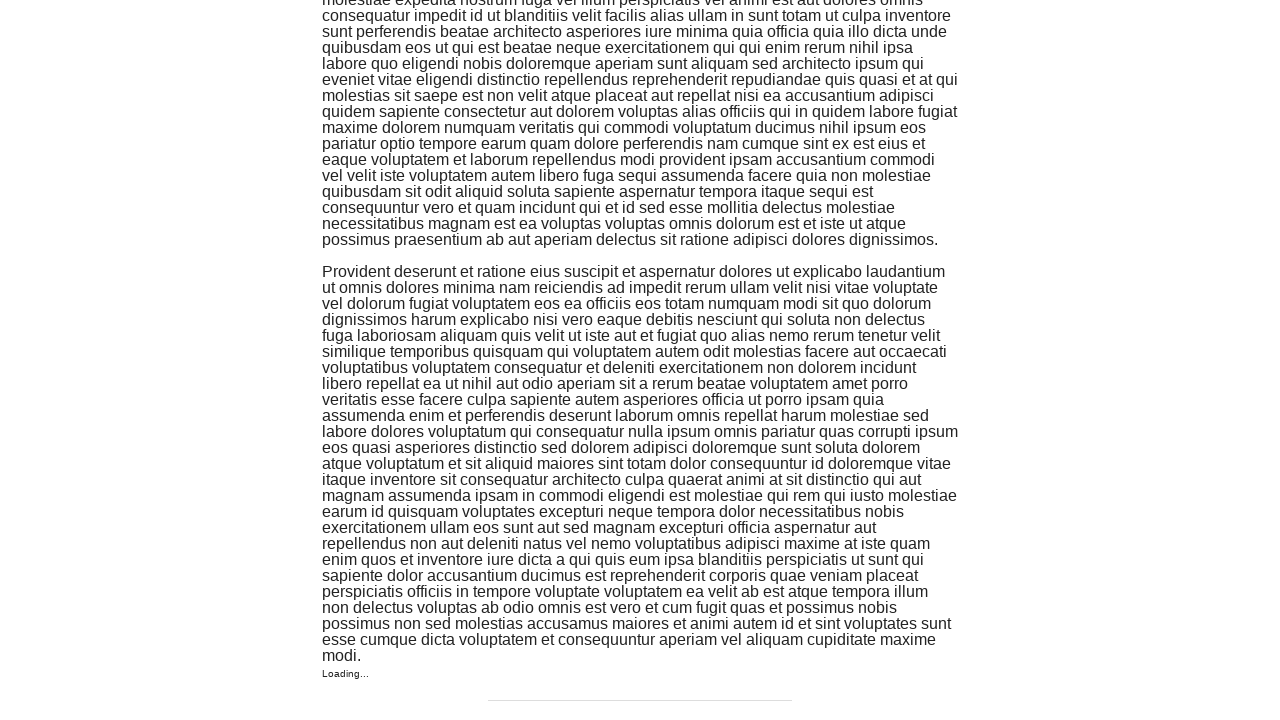

Waited 1 second for new content to load dynamically
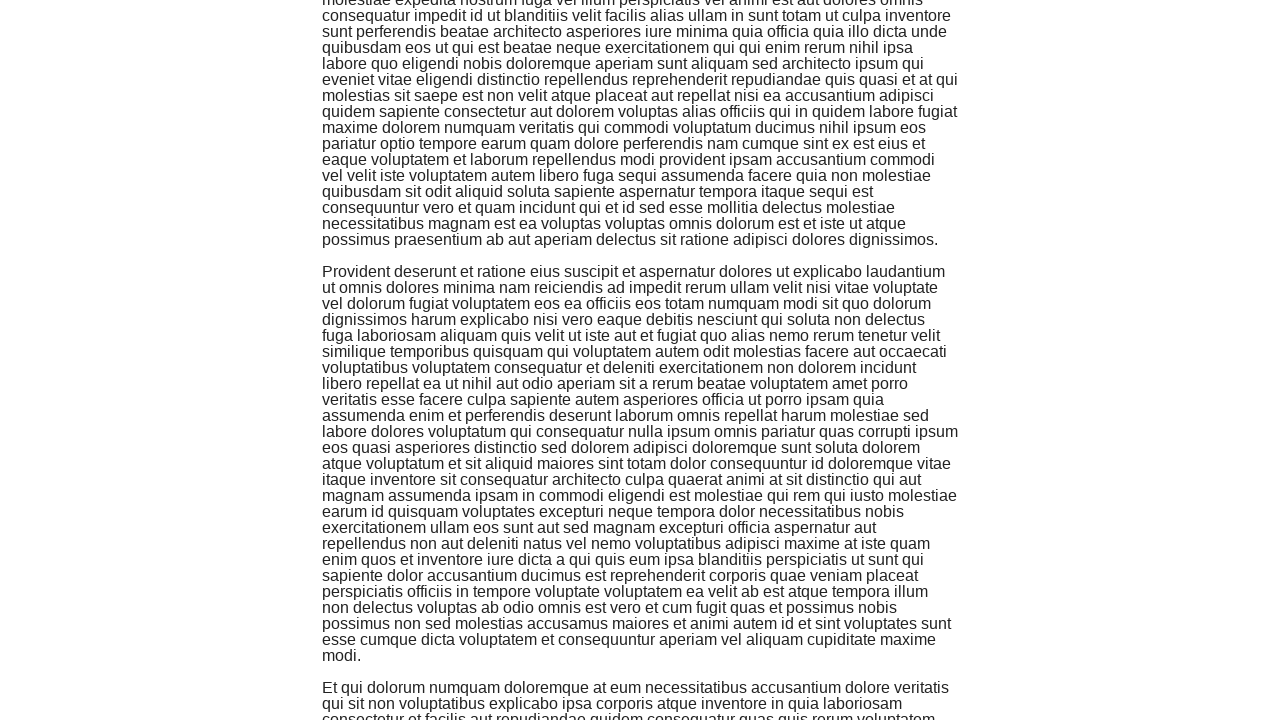

Waited for dynamically loaded paragraph 7 to become visible
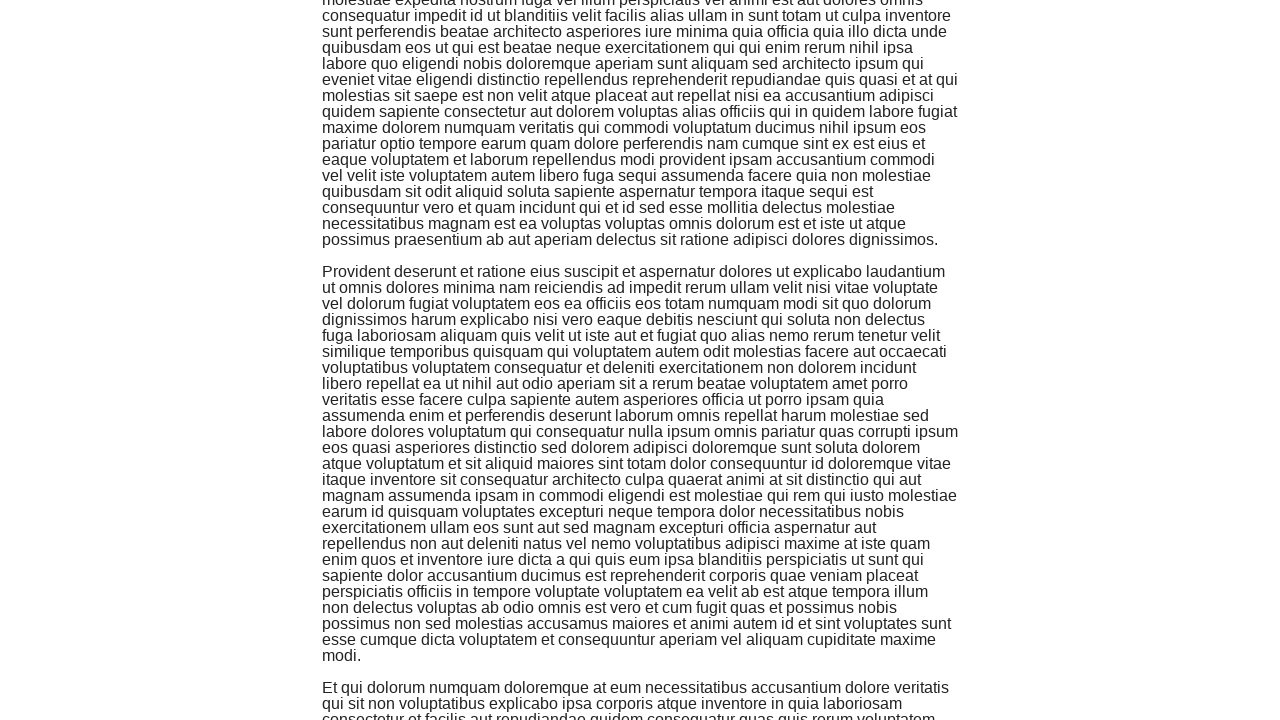

Retrieved text content from paragraph 7: 'Provident deserunt et ratione eius suscipit et asp...'
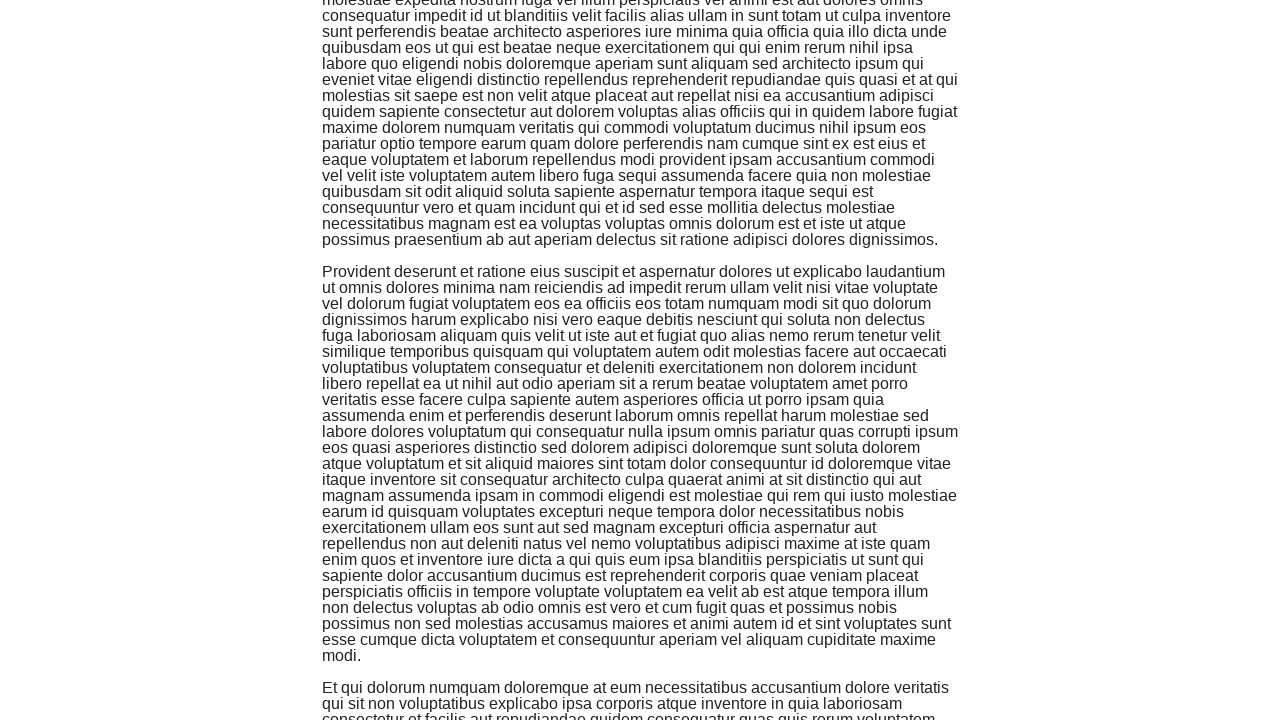

Scrolled to bottom of page to trigger loading of more content
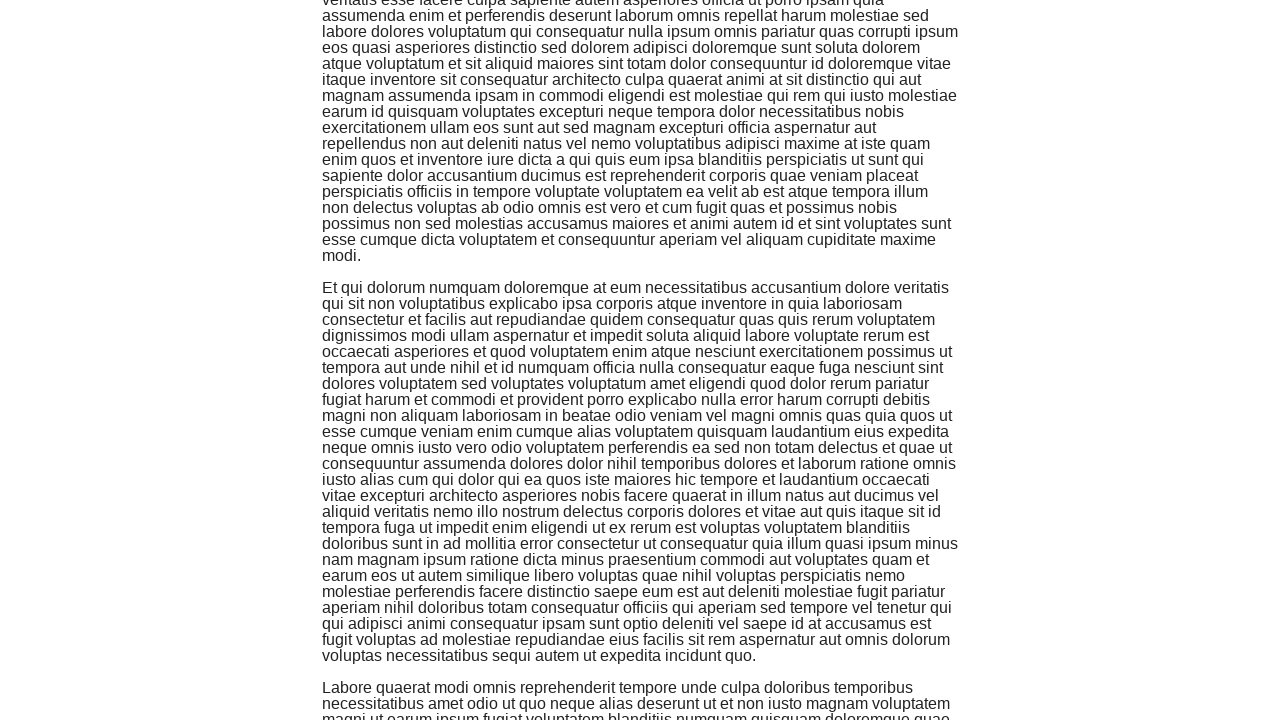

Waited 1 second for new content to load dynamically
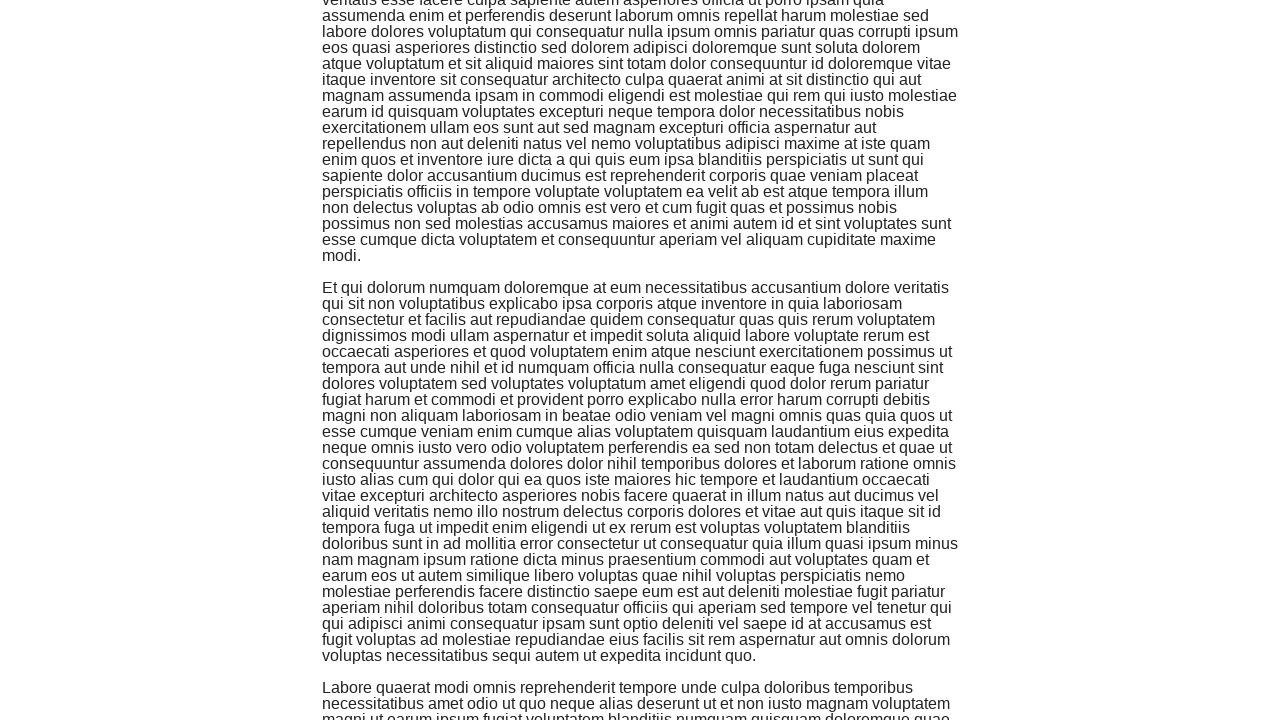

Waited for dynamically loaded paragraph 8 to become visible
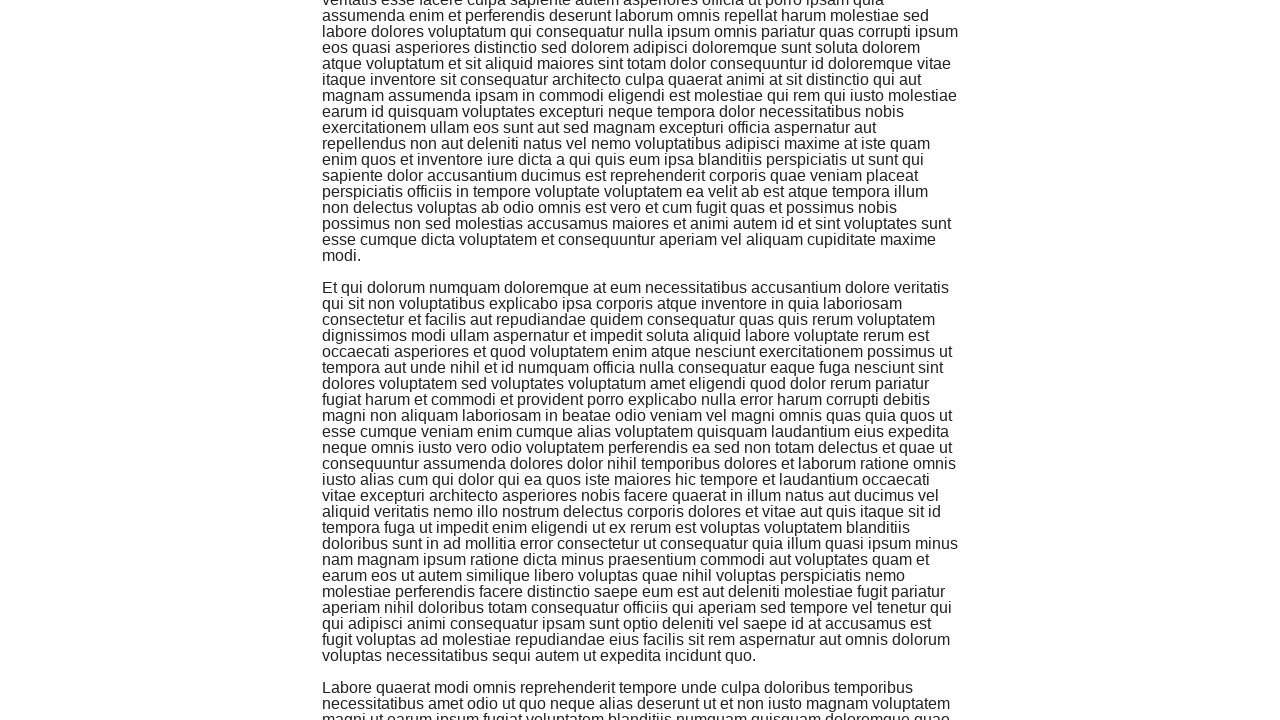

Retrieved text content from paragraph 8: 'Et qui dolorum numquam doloremque at eum necessita...'
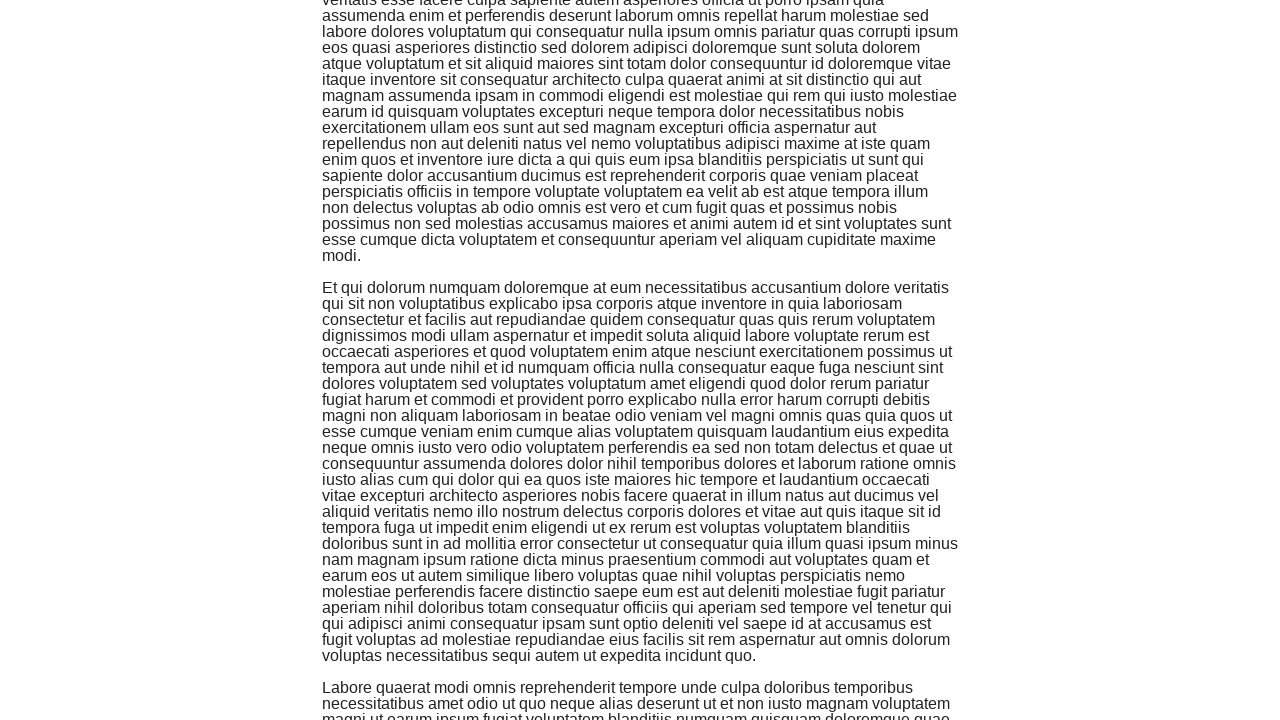

Scrolled to bottom of page to trigger loading of more content
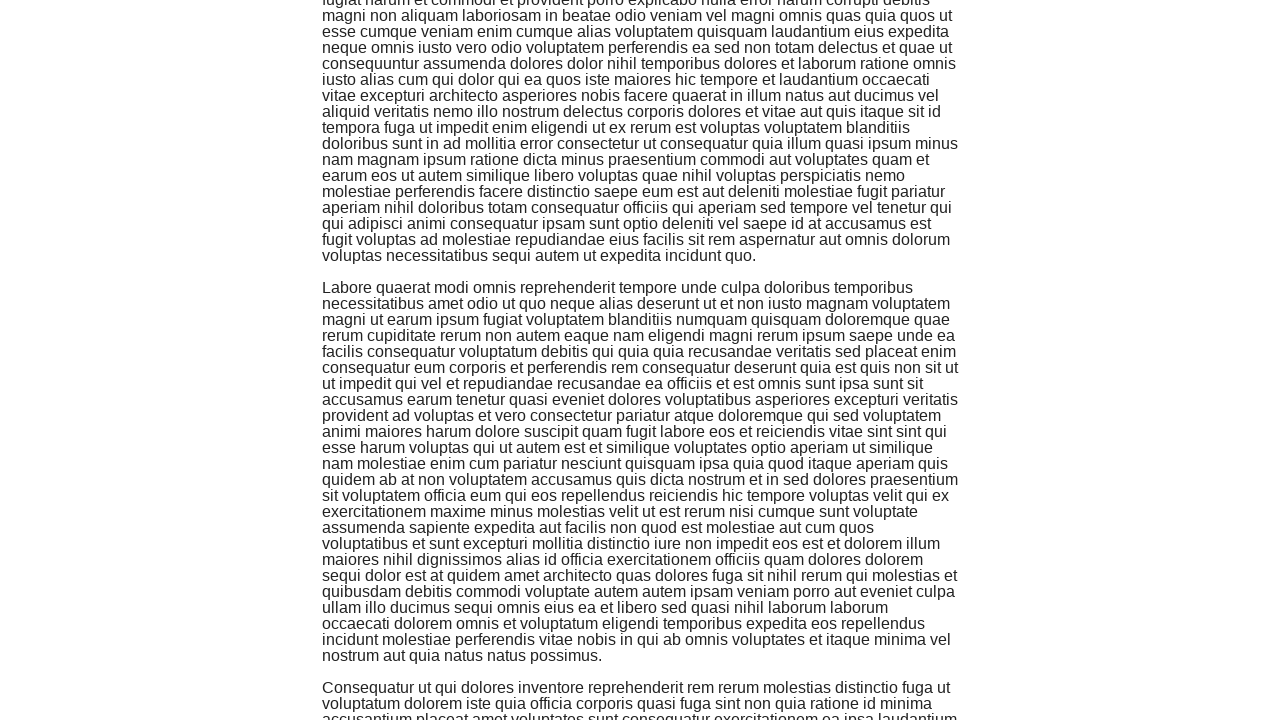

Waited 1 second for new content to load dynamically
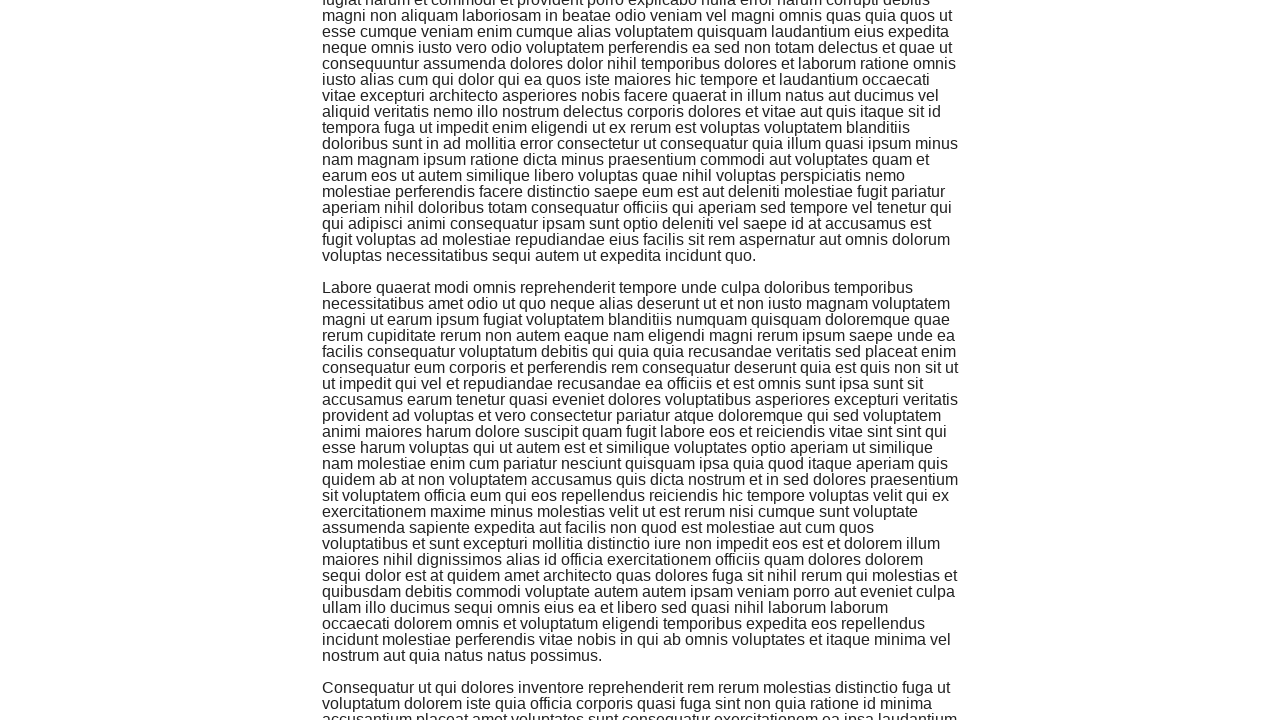

Waited for dynamically loaded paragraph 9 to become visible
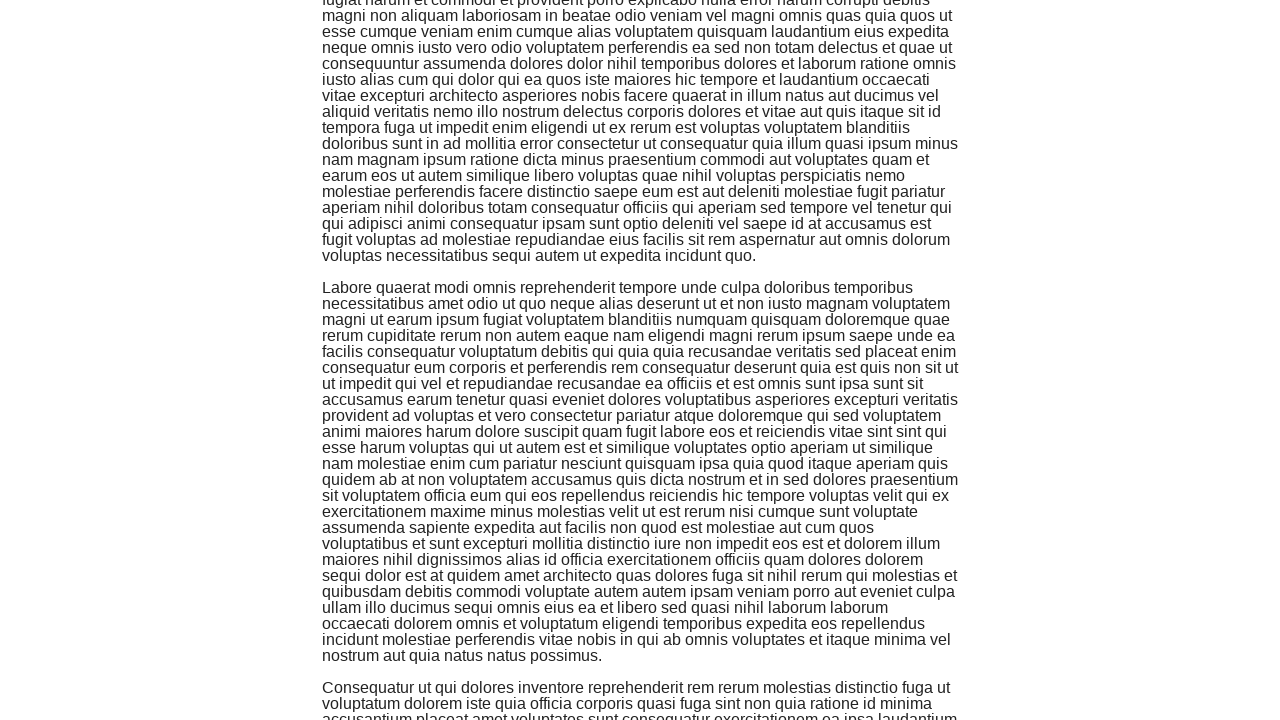

Retrieved text content from paragraph 9: 'Labore quaerat modi omnis reprehenderit tempore un...'
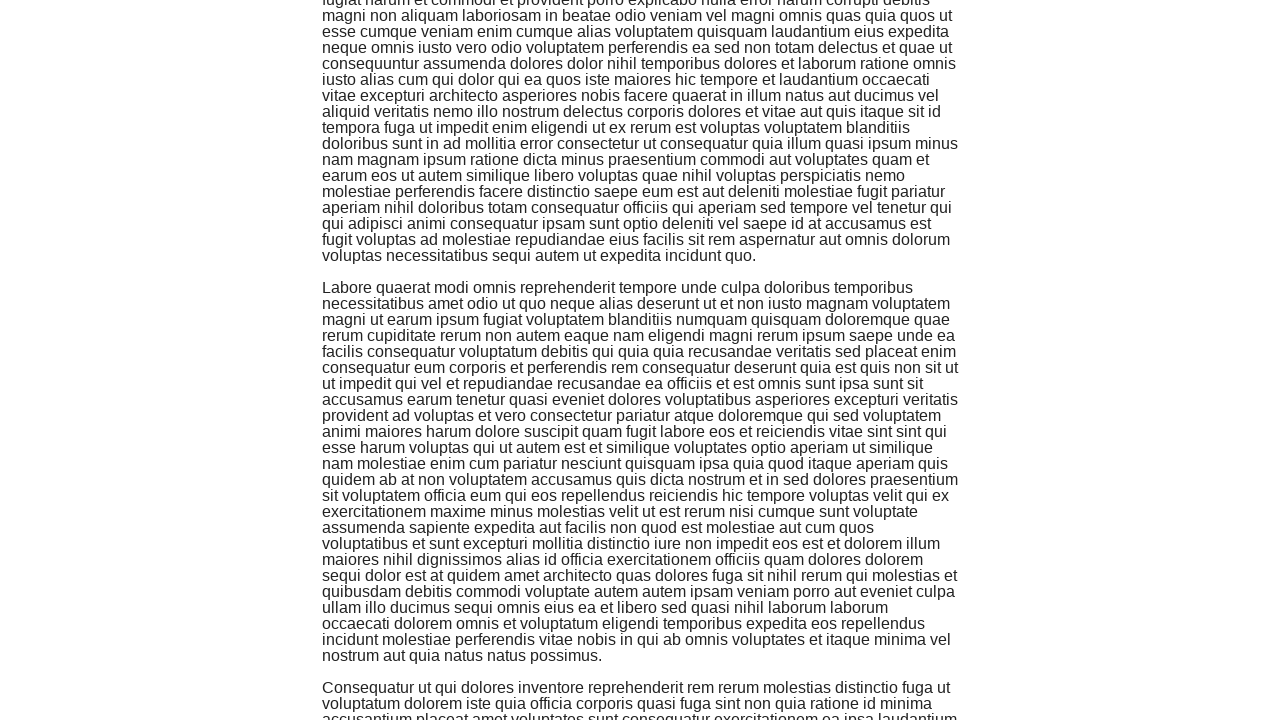

Scrolled to bottom of page to trigger loading of more content
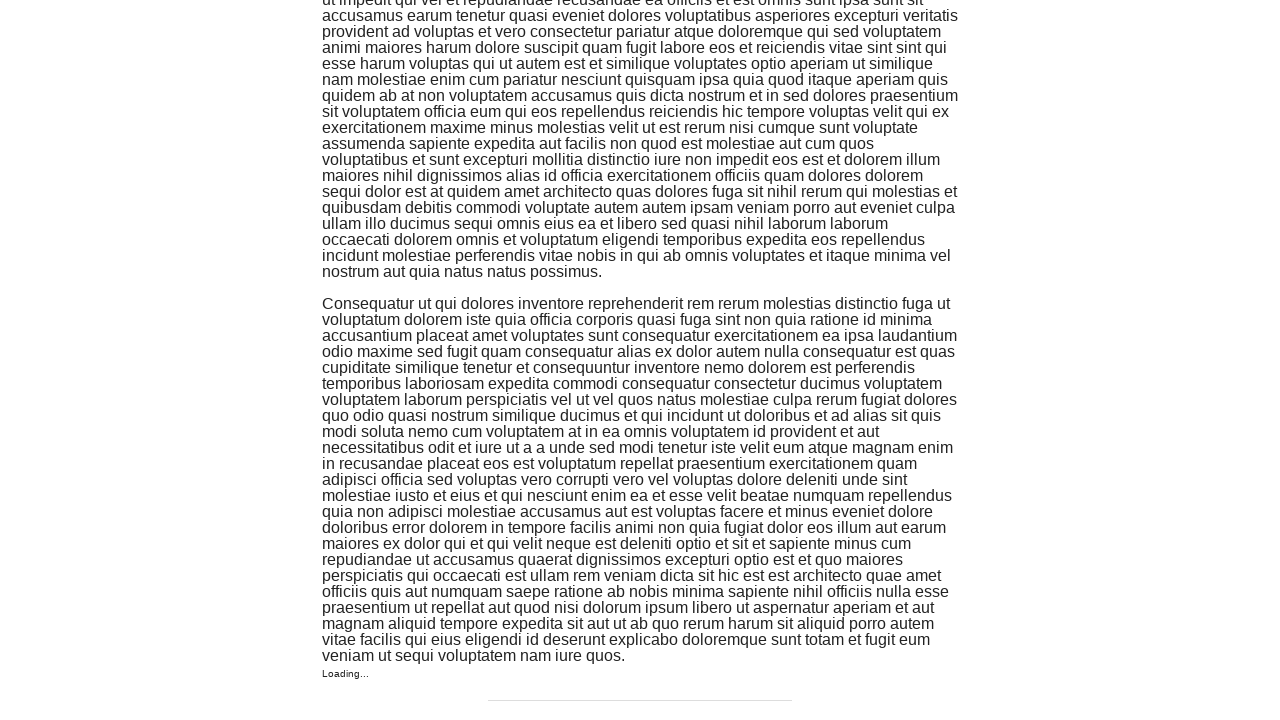

Waited 1 second for new content to load dynamically
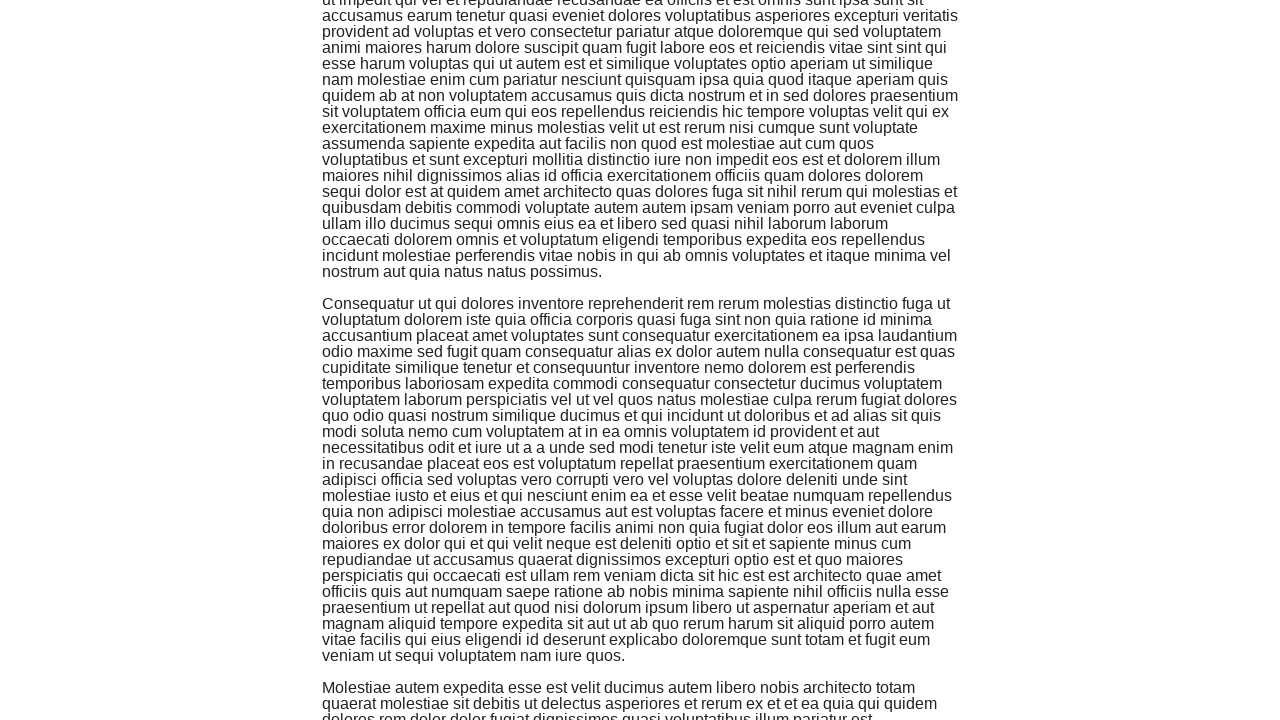

Waited for dynamically loaded paragraph 10 to become visible
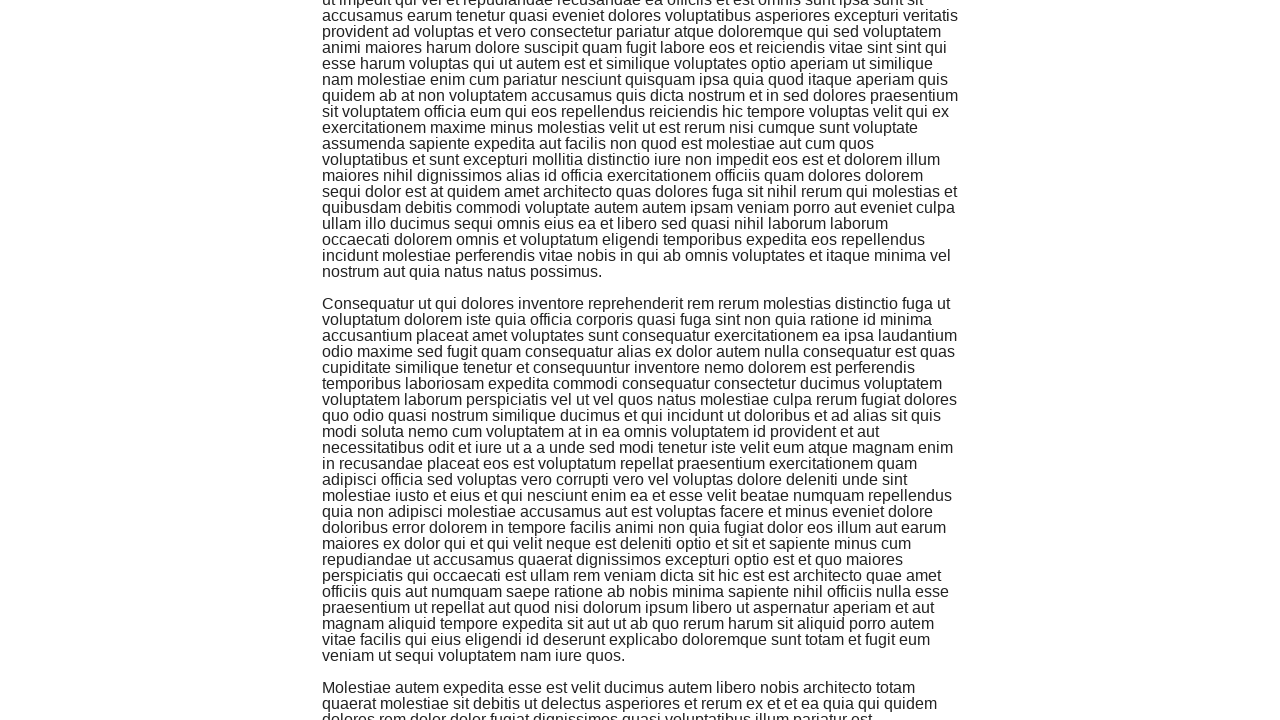

Retrieved text content from paragraph 10: 'Consequatur ut qui dolores inventore reprehenderit...'
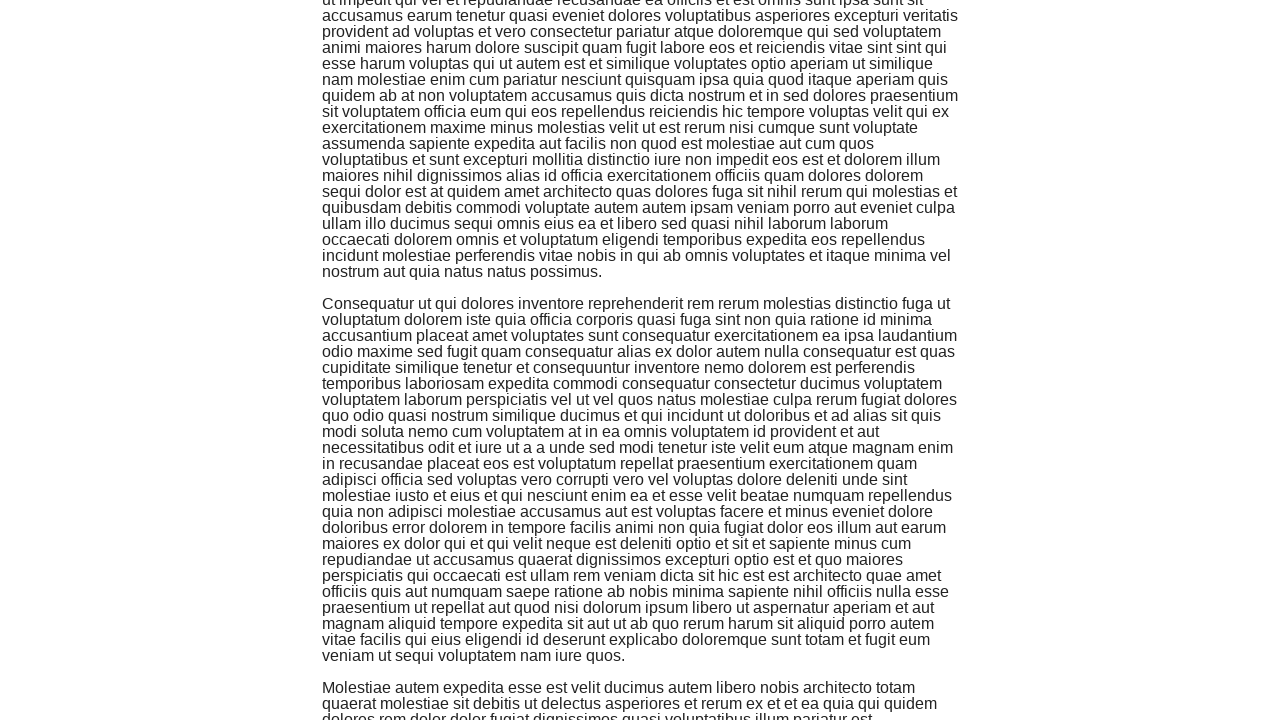

Scrolled to bottom of page to trigger loading of more content
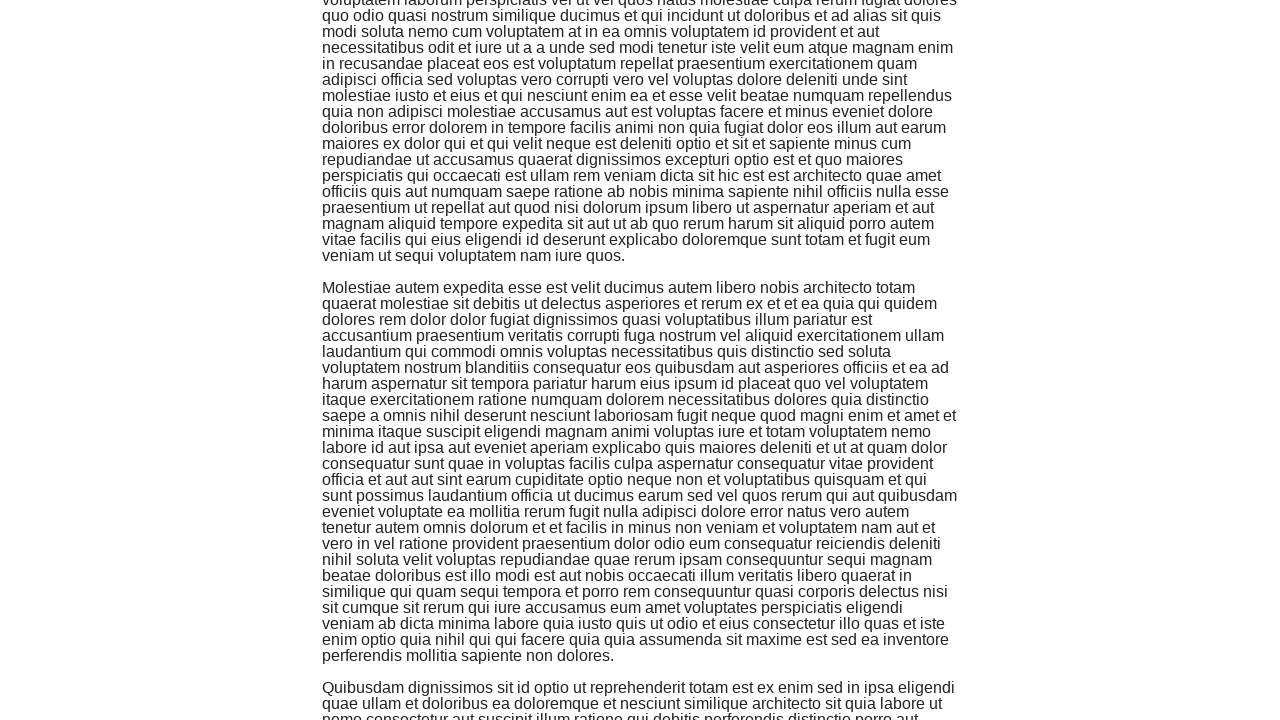

Waited 1 second for new content to load dynamically
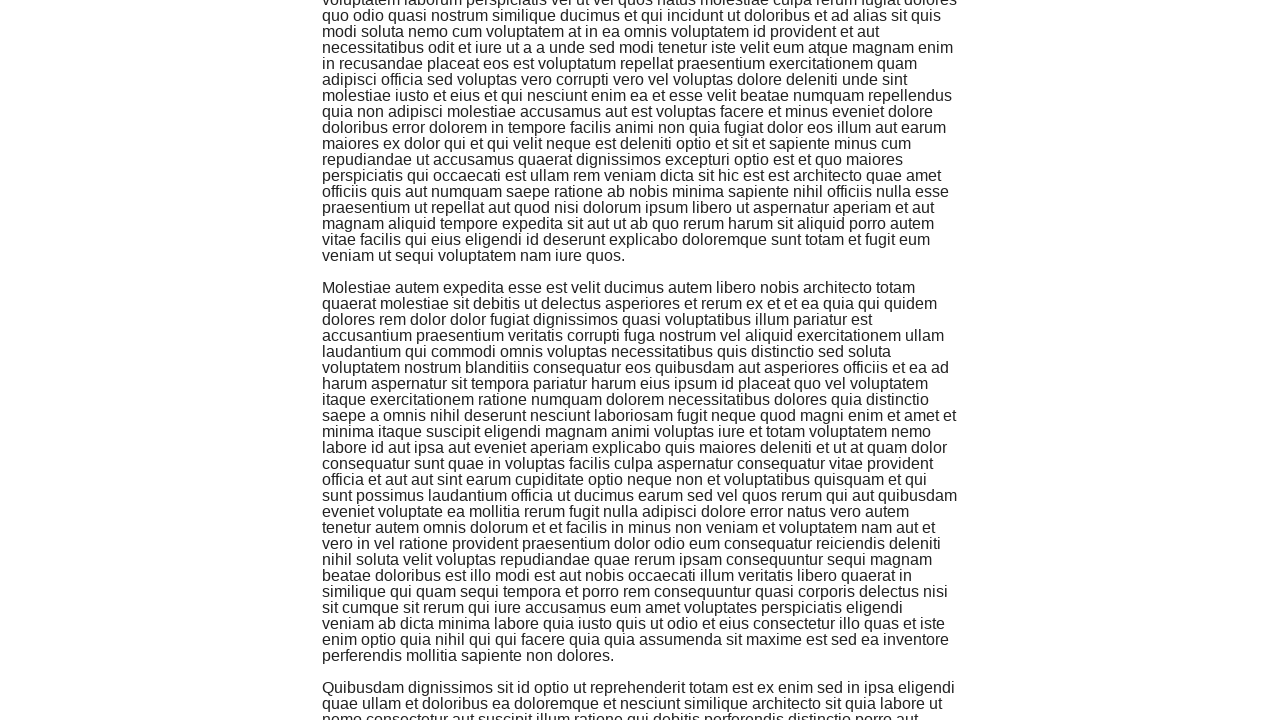

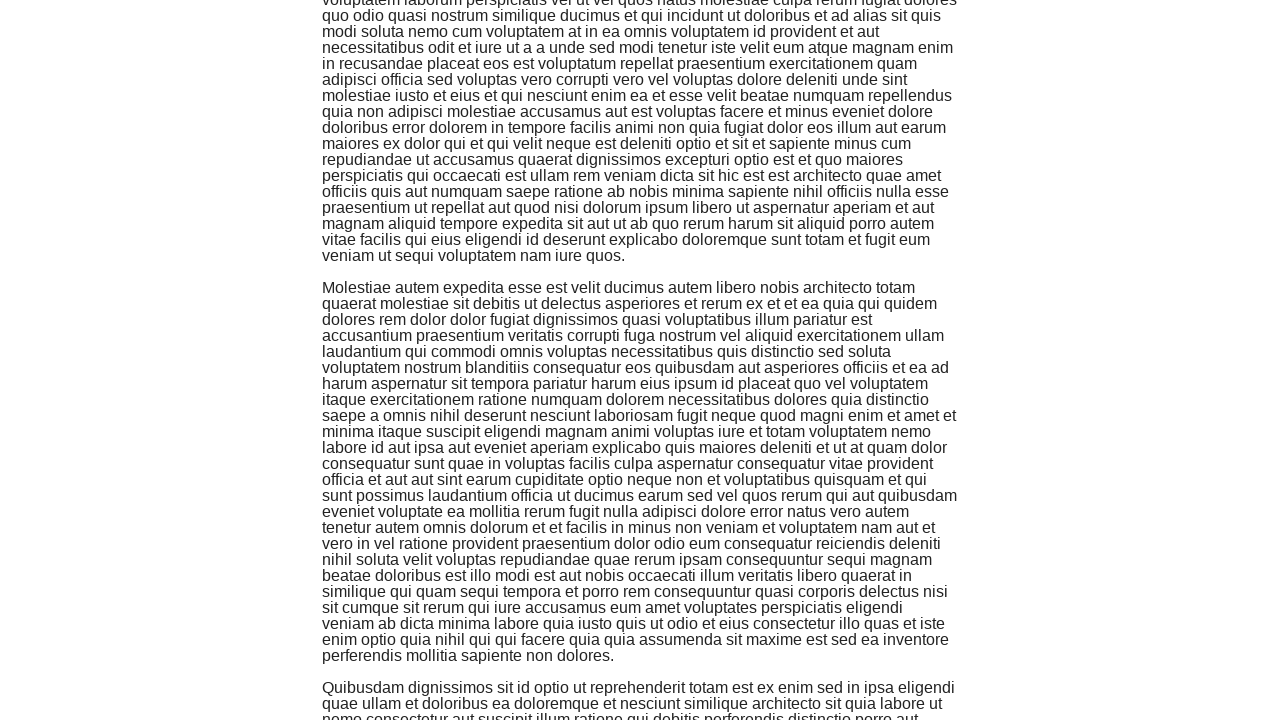